Navigates to the Challenging DOM page on the-internet.herokuapp.com and verifies that all 7 table column headers are present and visible in the table.

Starting URL: https://the-internet.herokuapp.com/challenging_dom

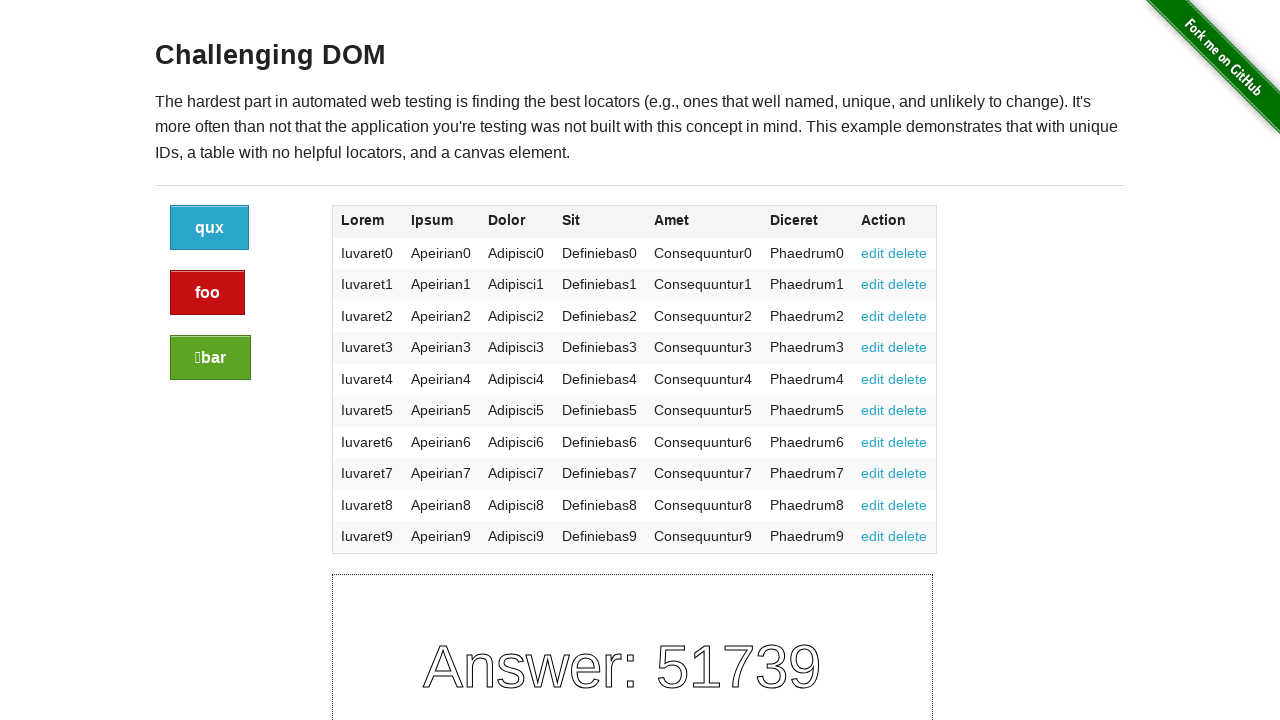

Set viewport size to 1920x1080 for full visibility
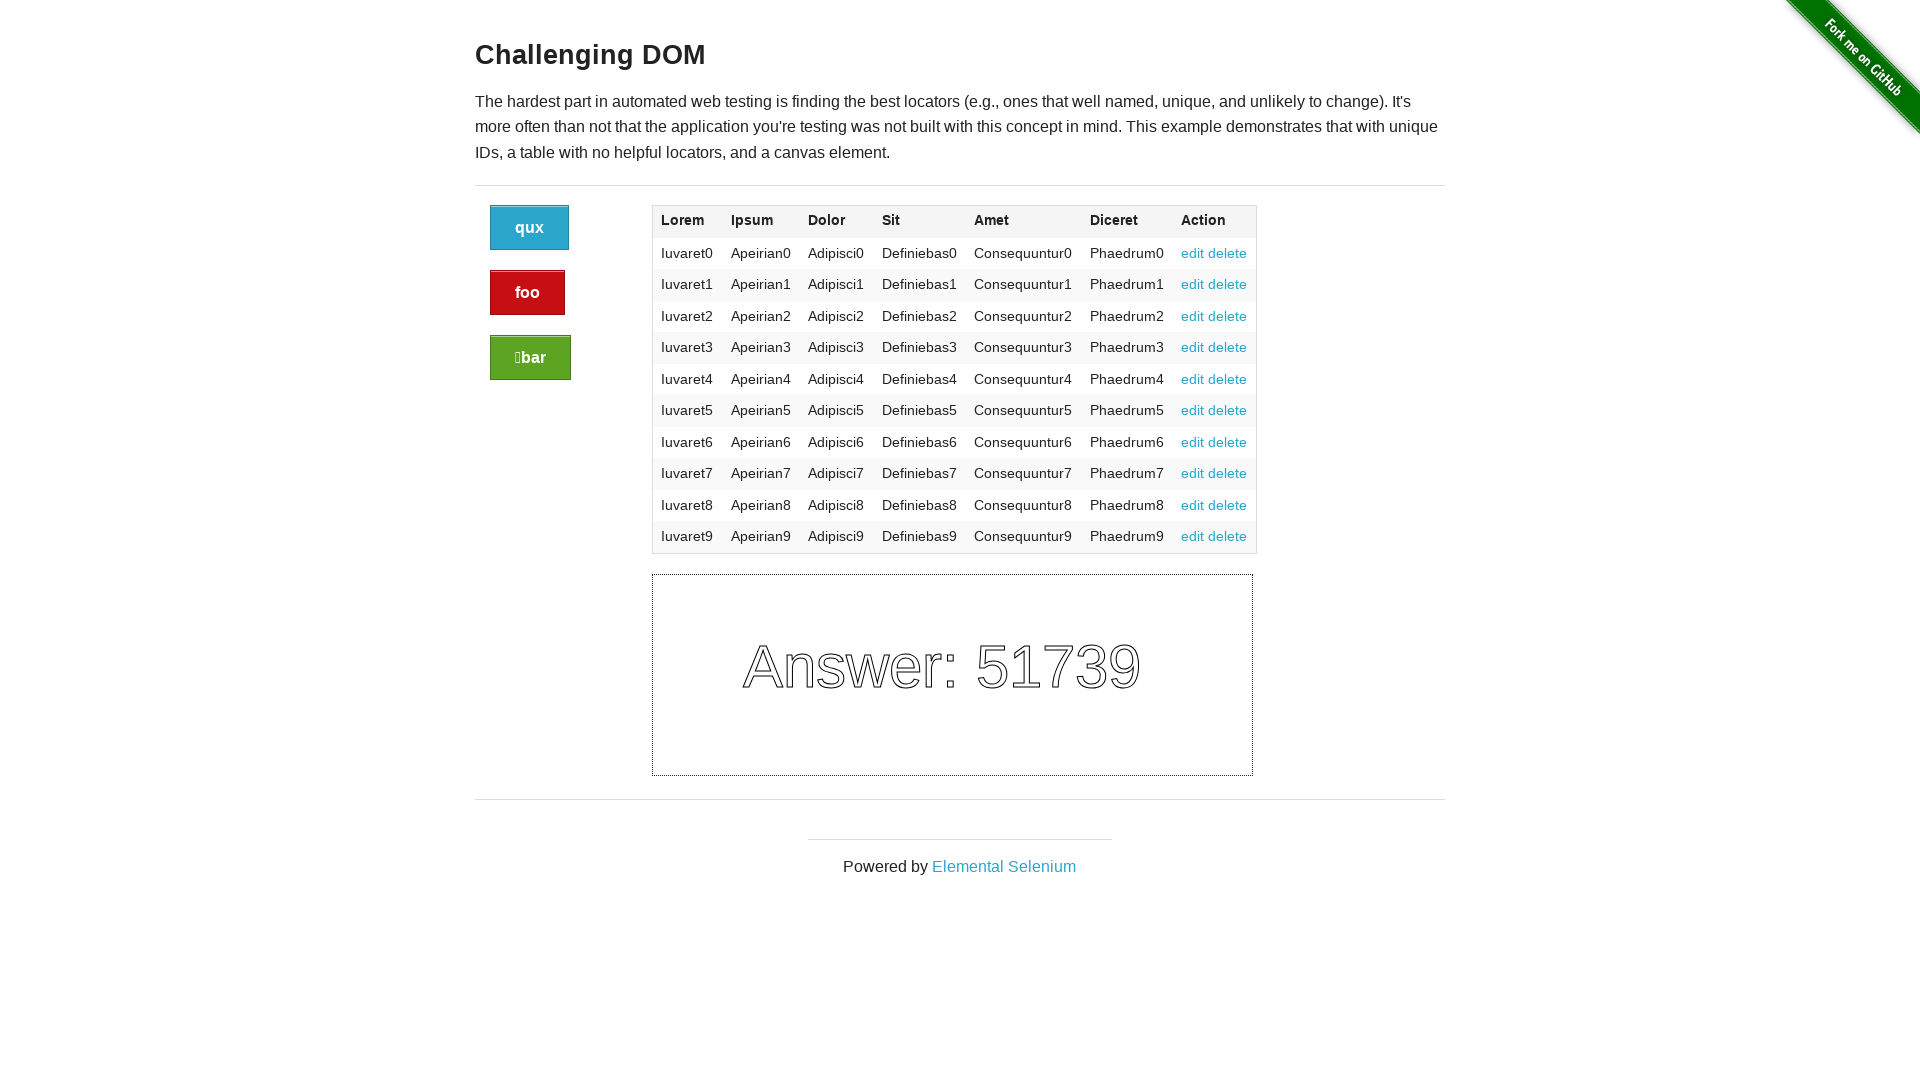

Waited for table to be visible on Challenging DOM page
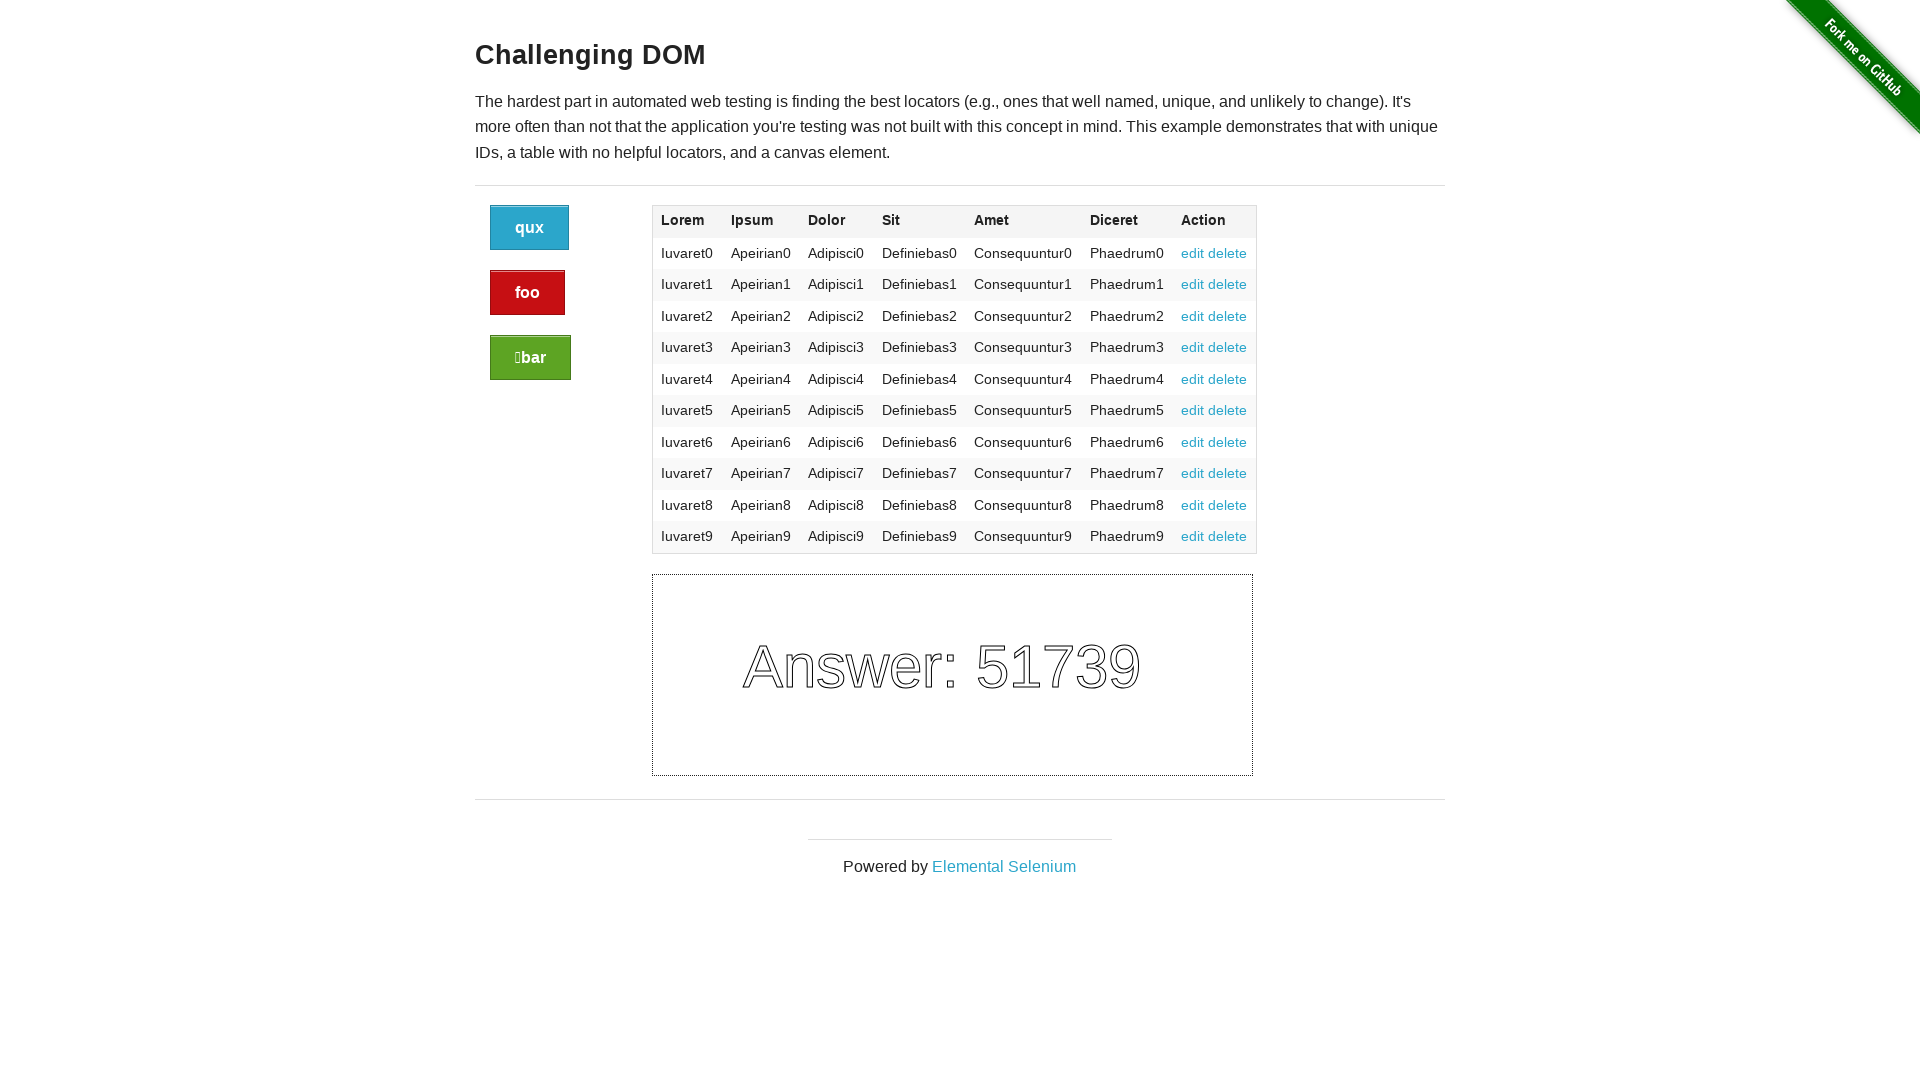

Waited for column header 1 to be present
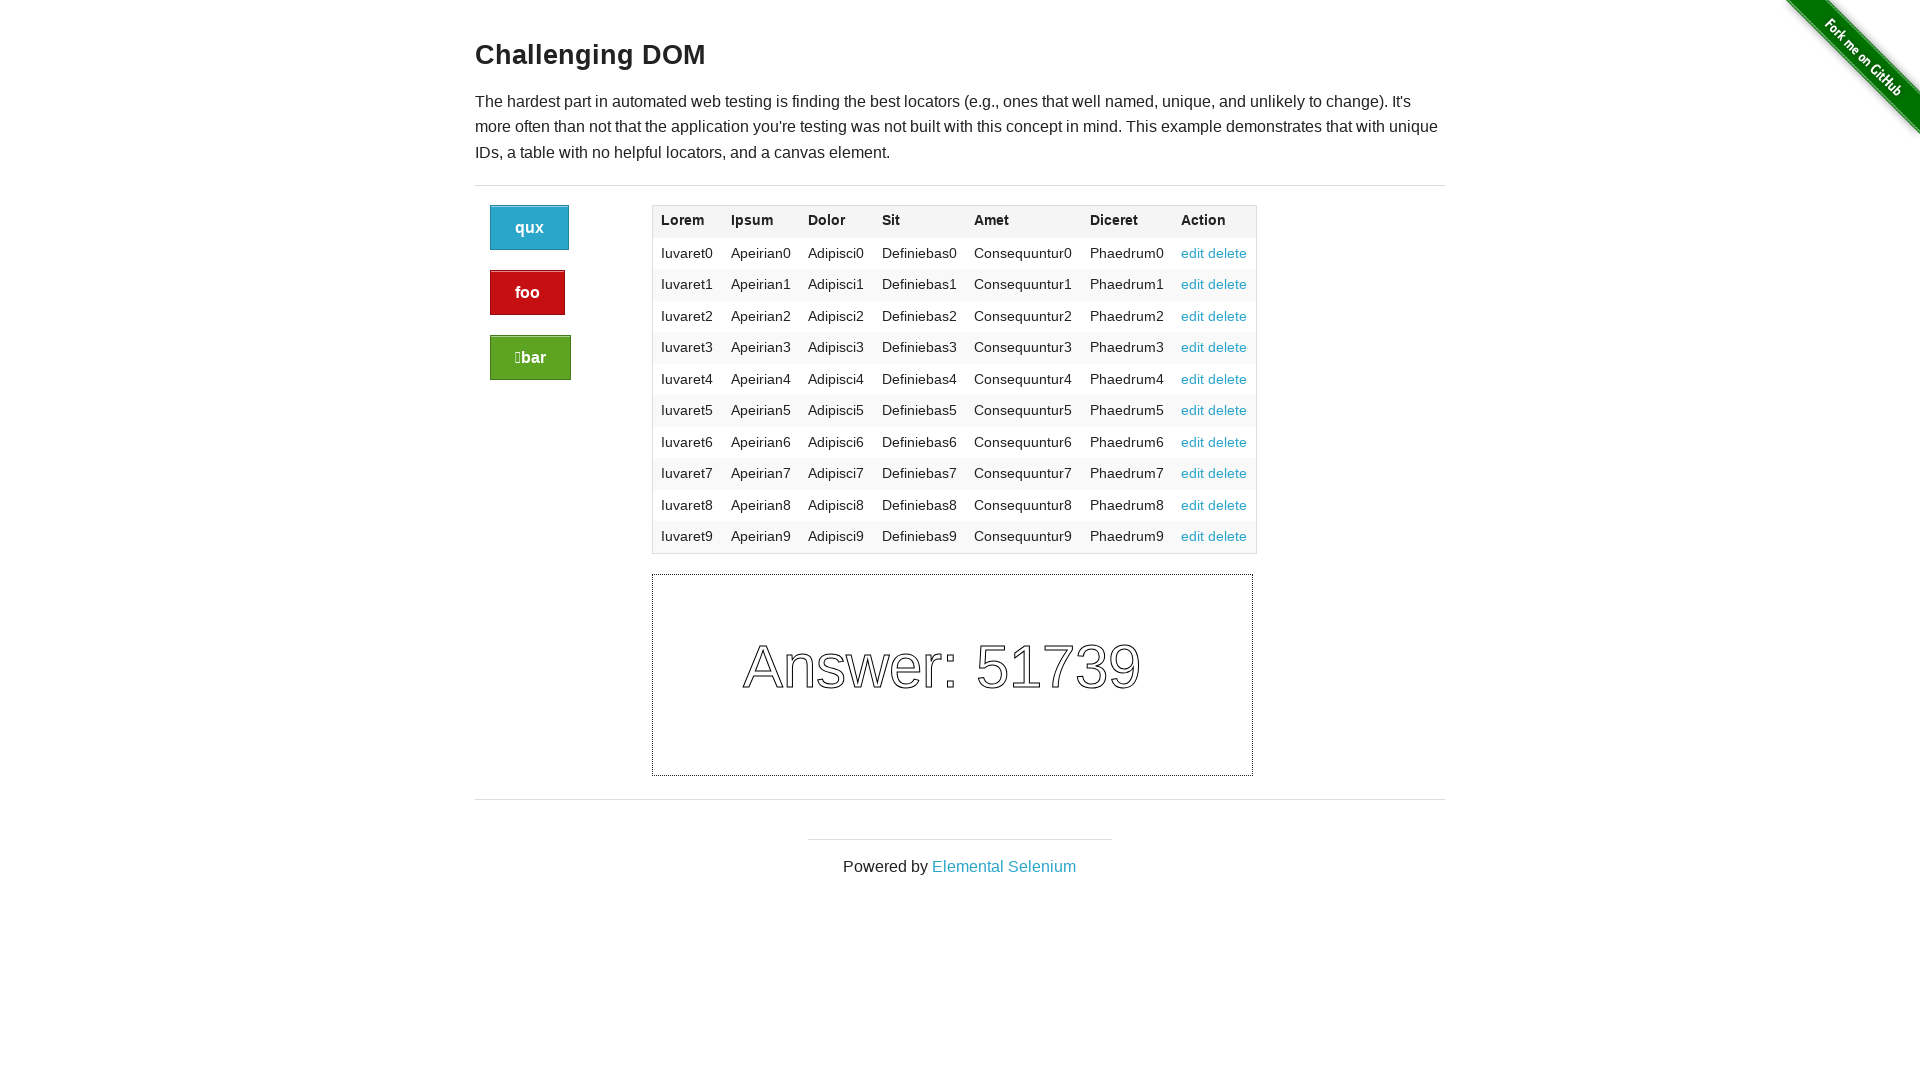

Verified column header 1 is visible
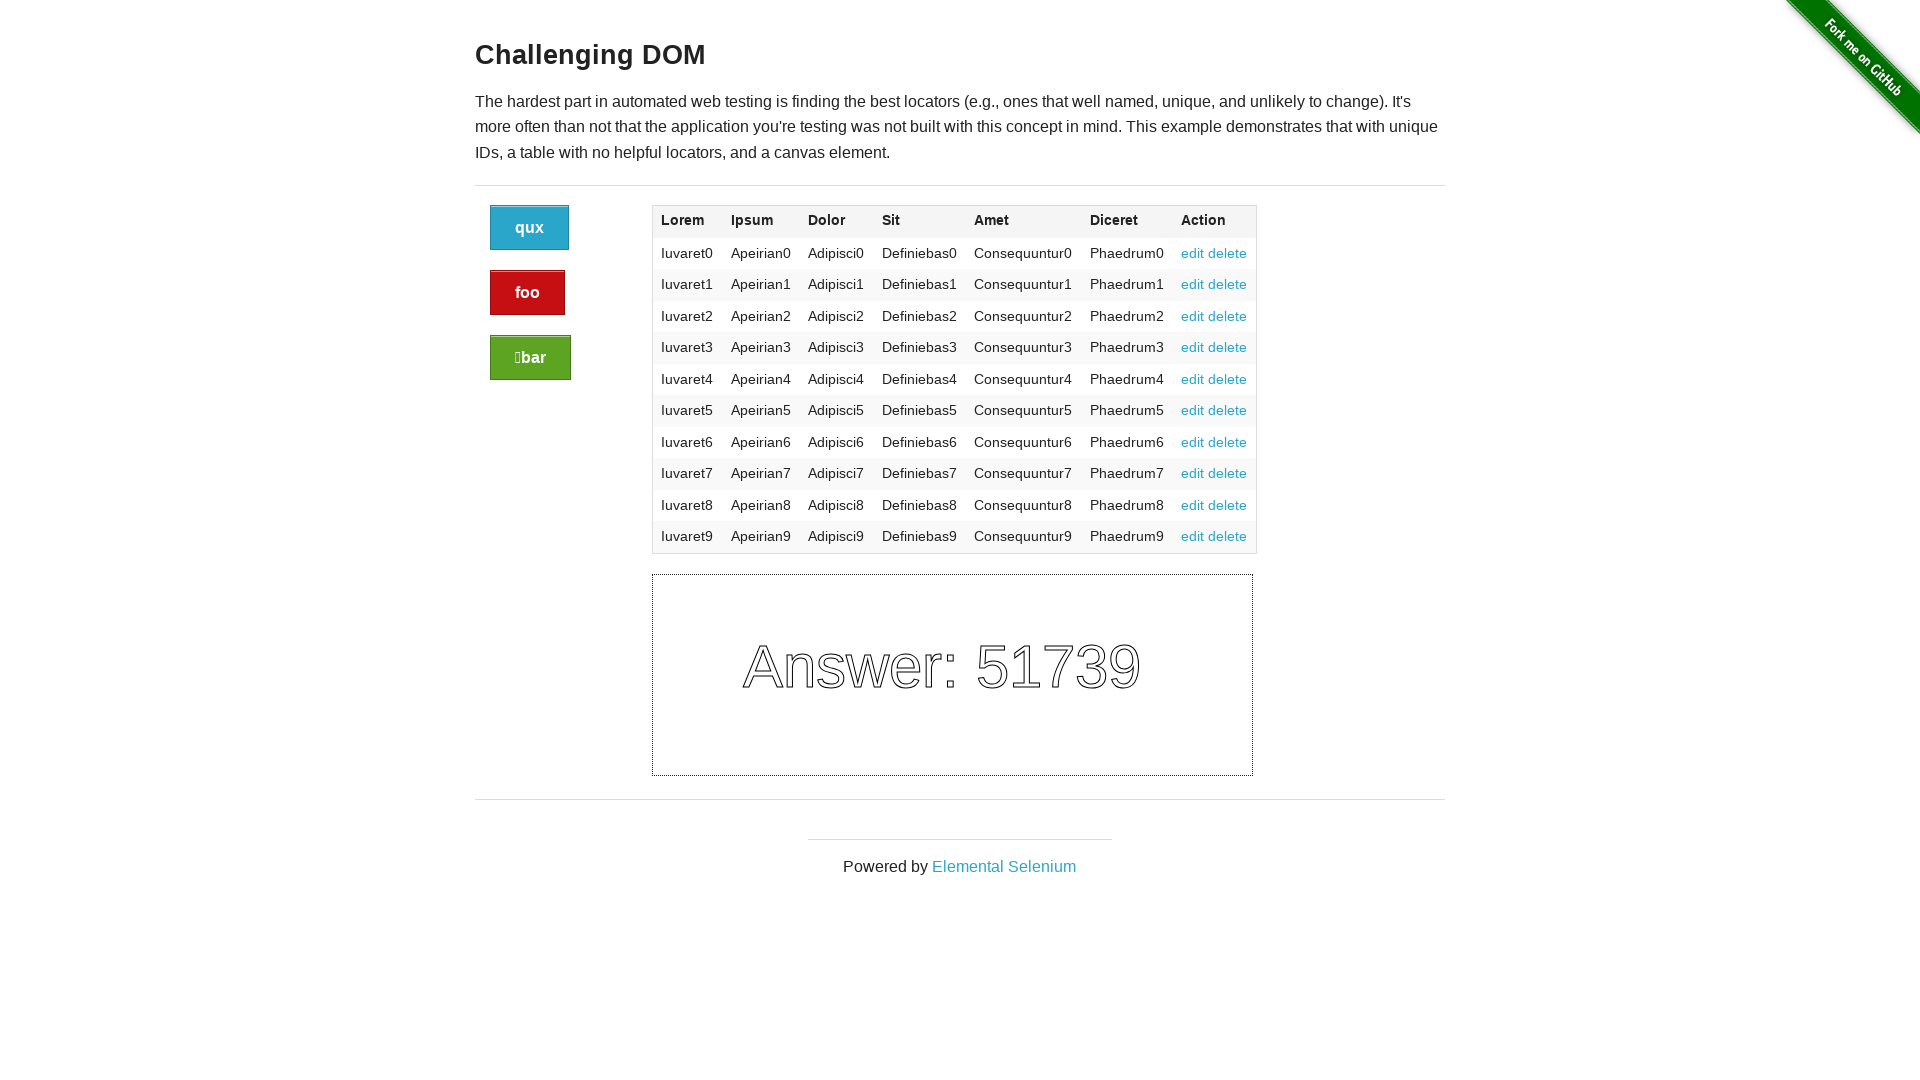

Waited for column header 2 to be present
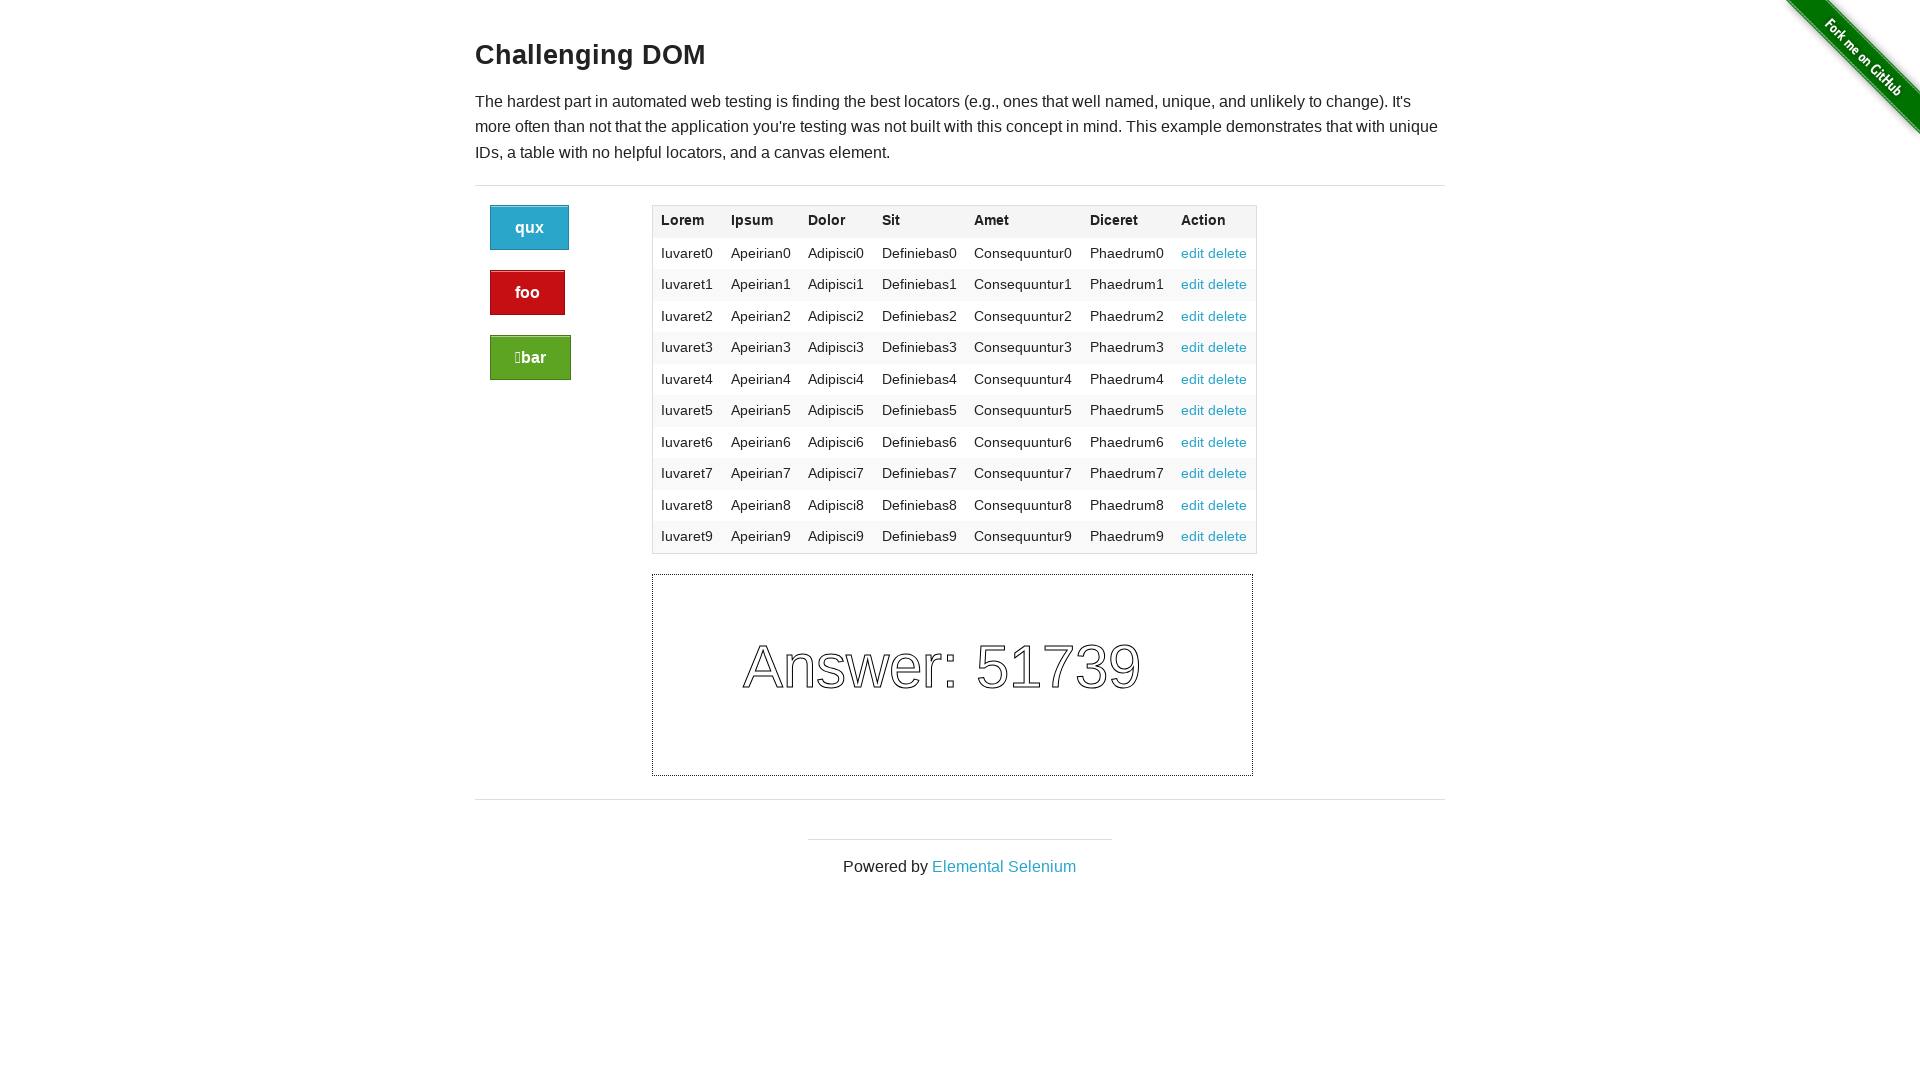

Verified column header 2 is visible
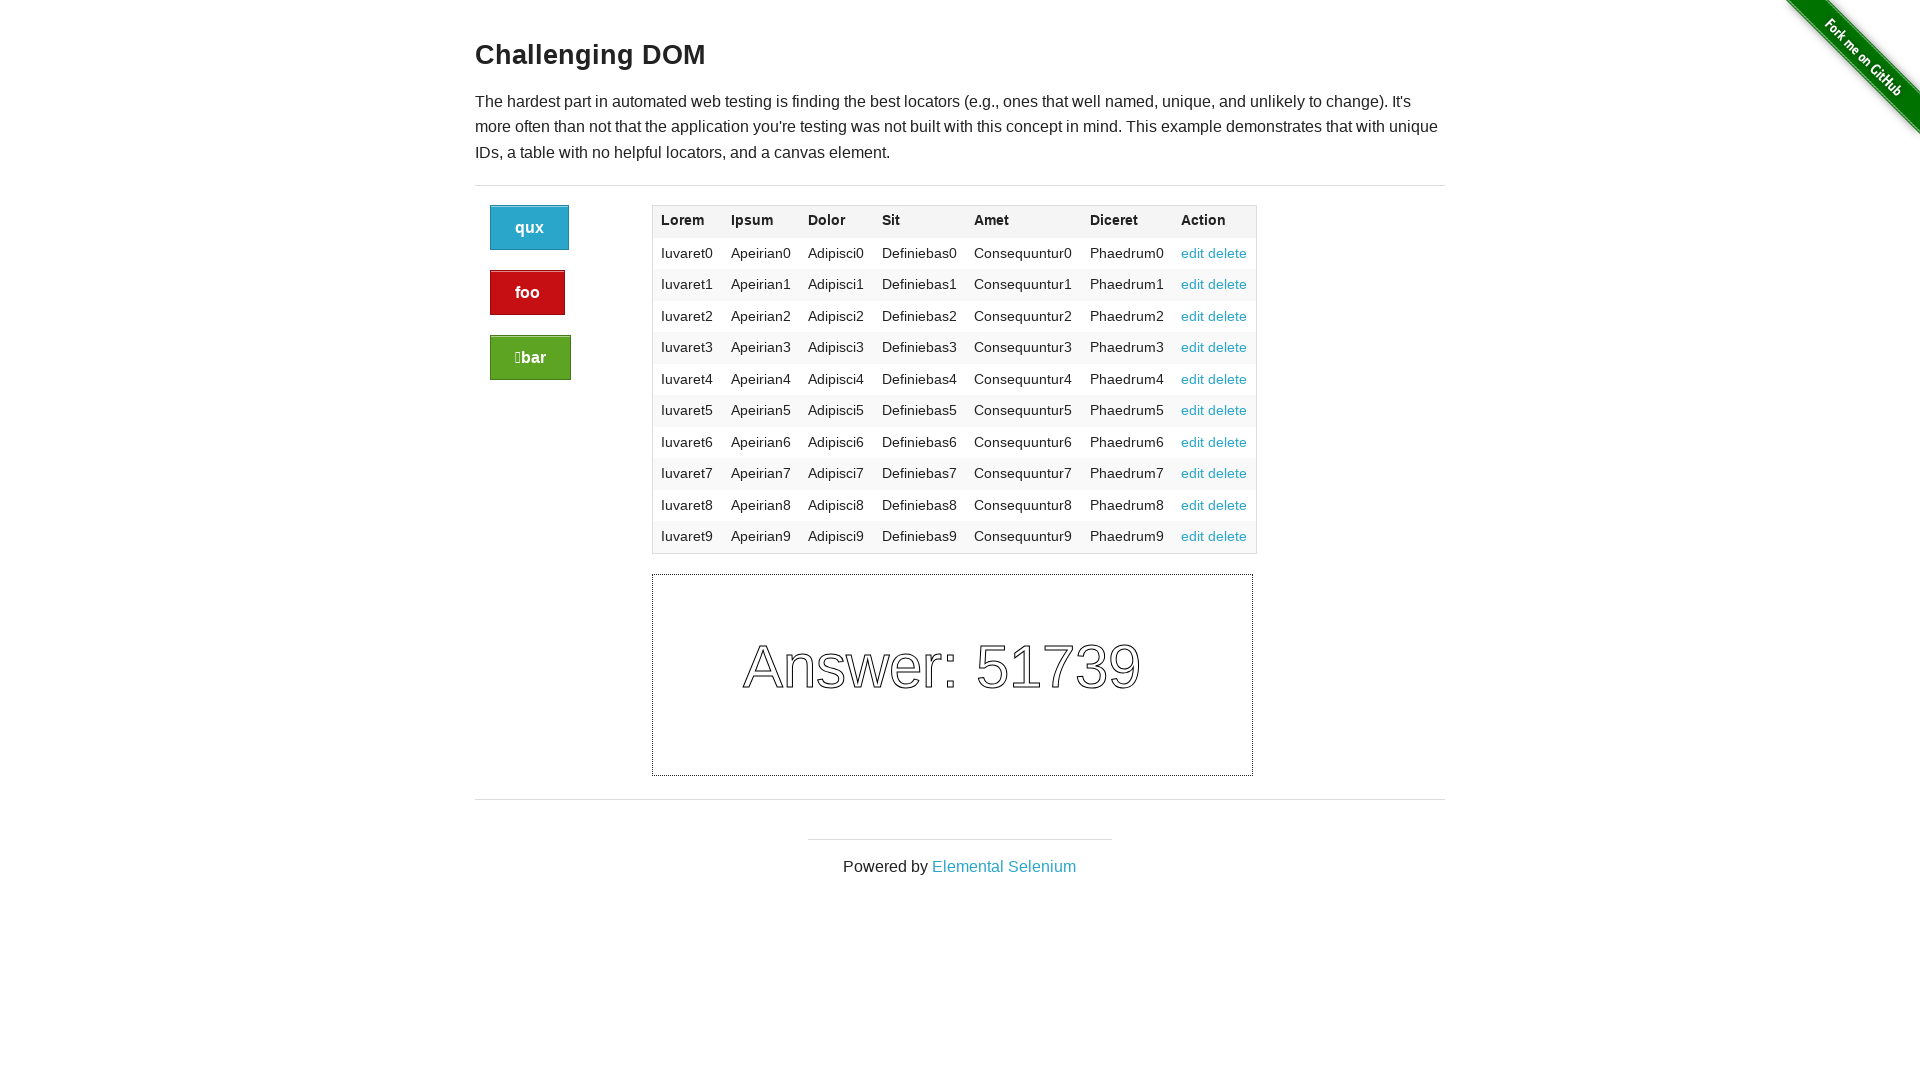

Waited for column header 3 to be present
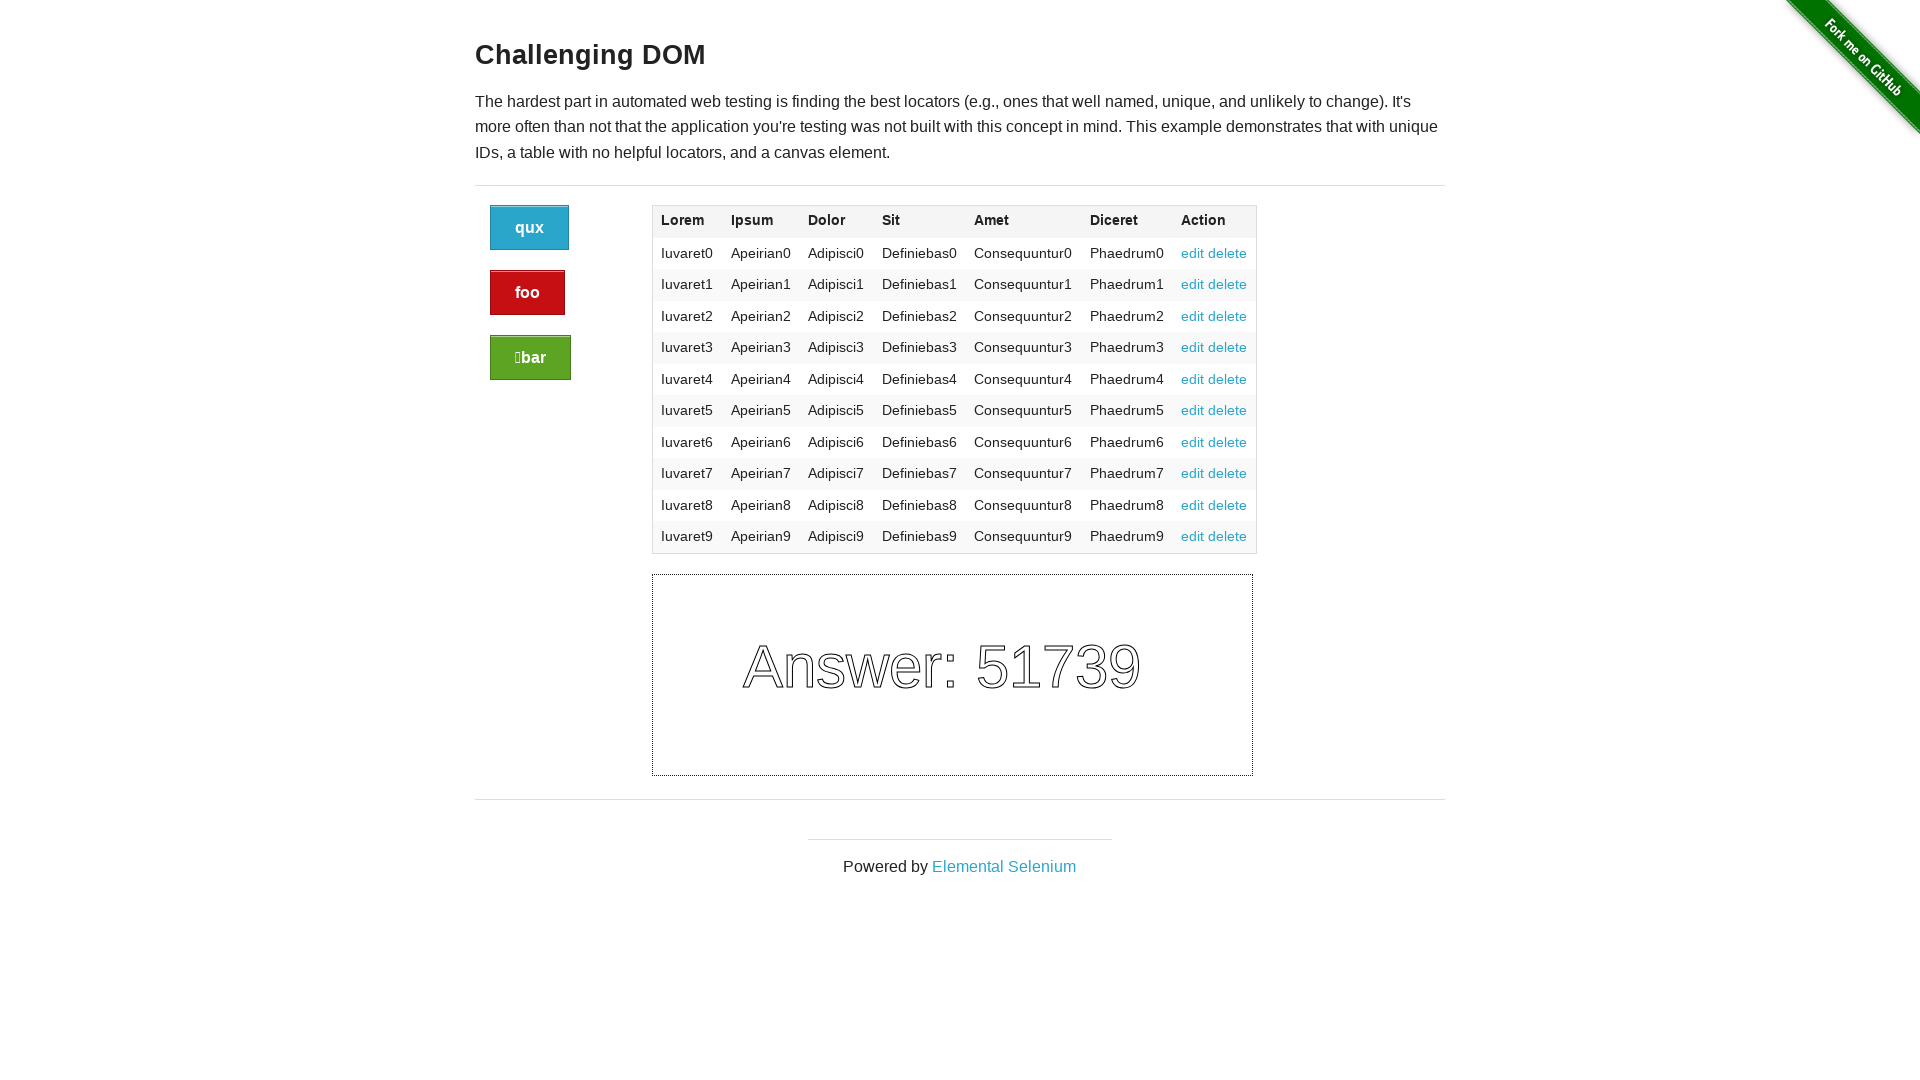

Verified column header 3 is visible
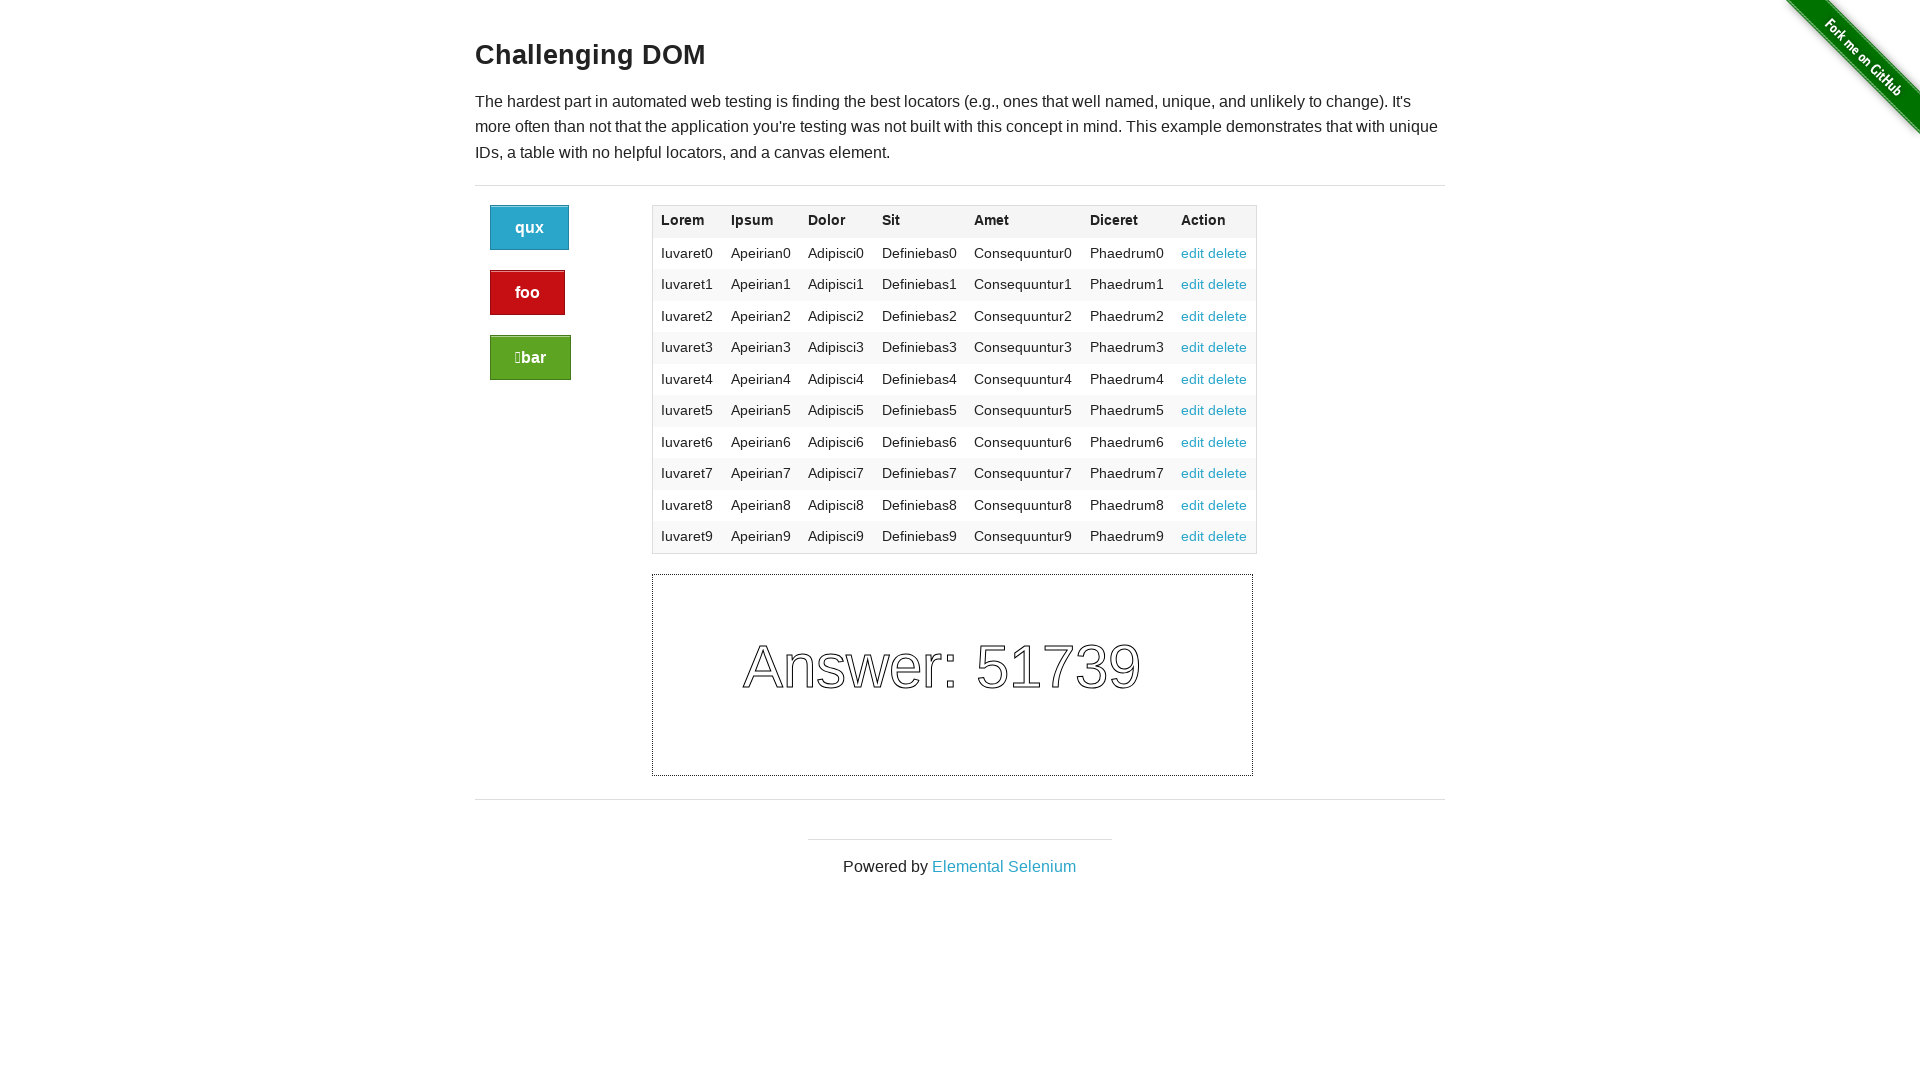

Waited for column header 4 to be present
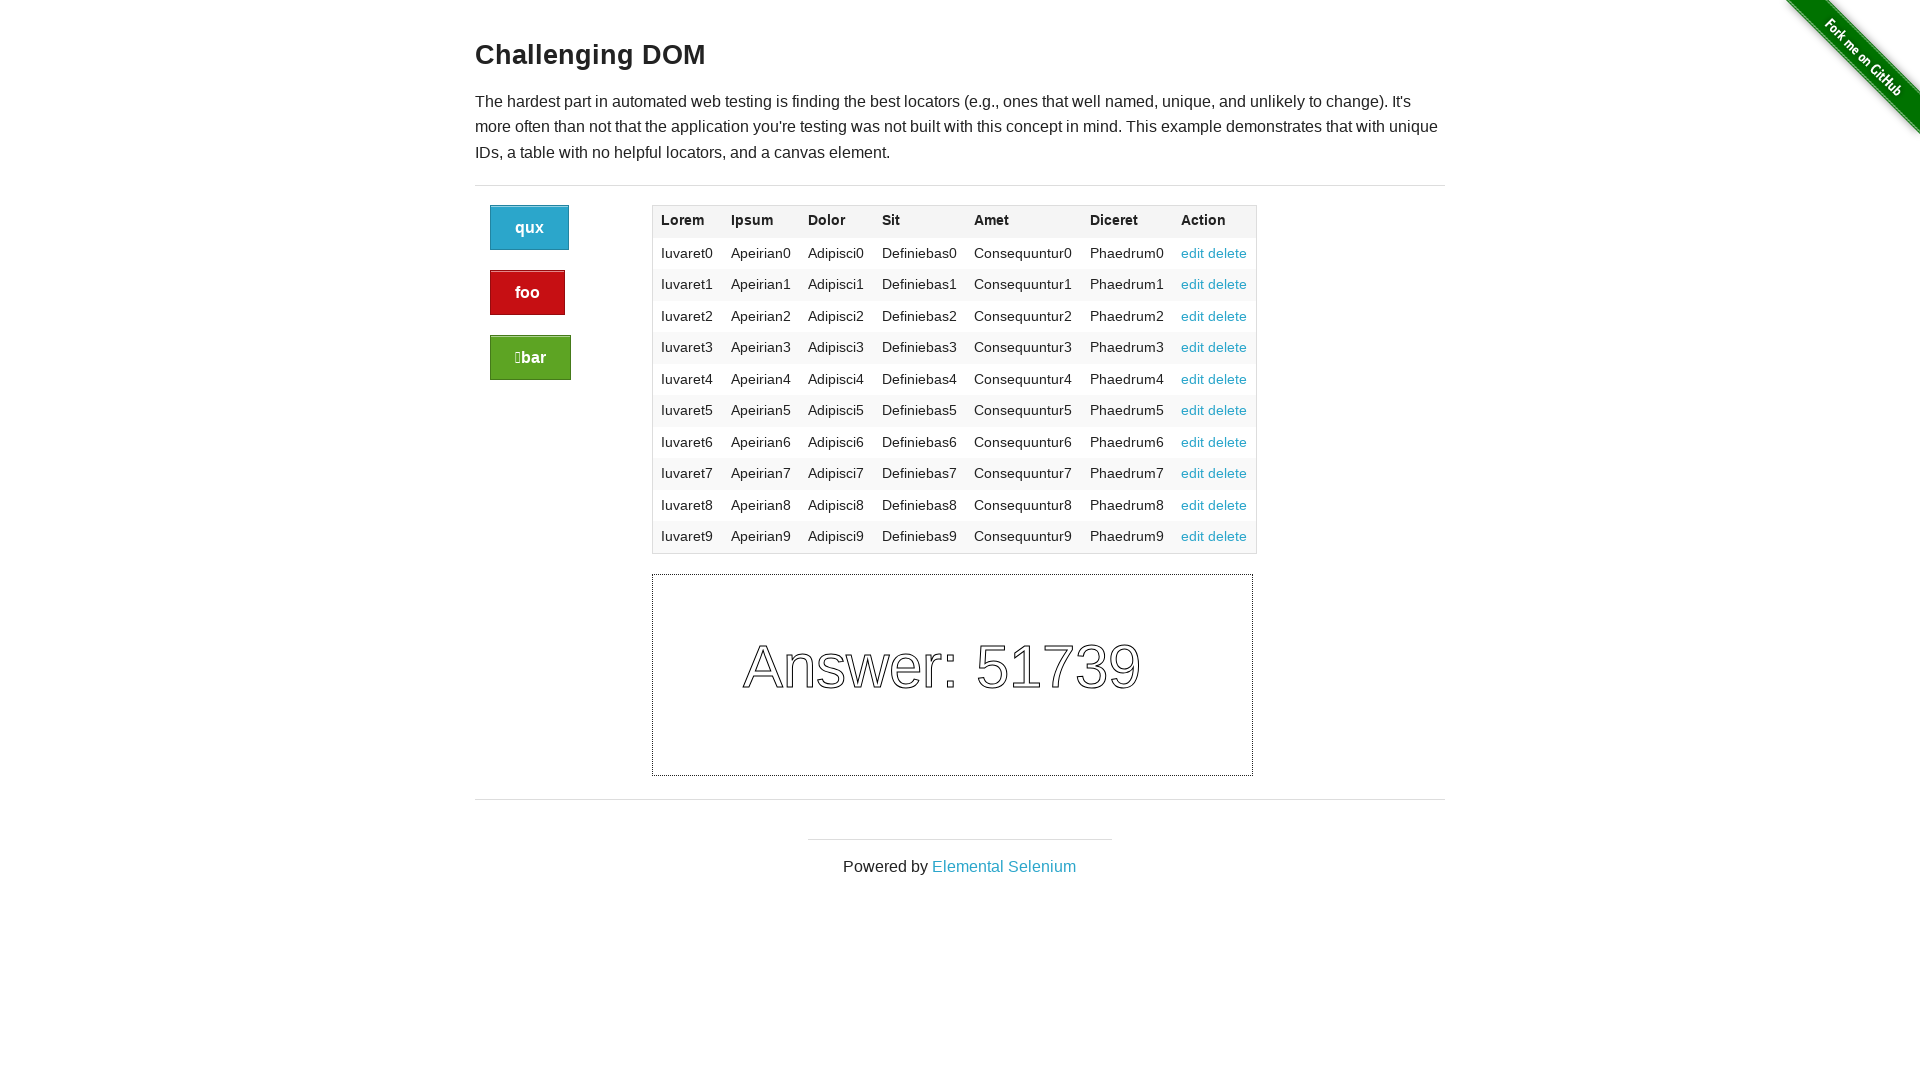

Verified column header 4 is visible
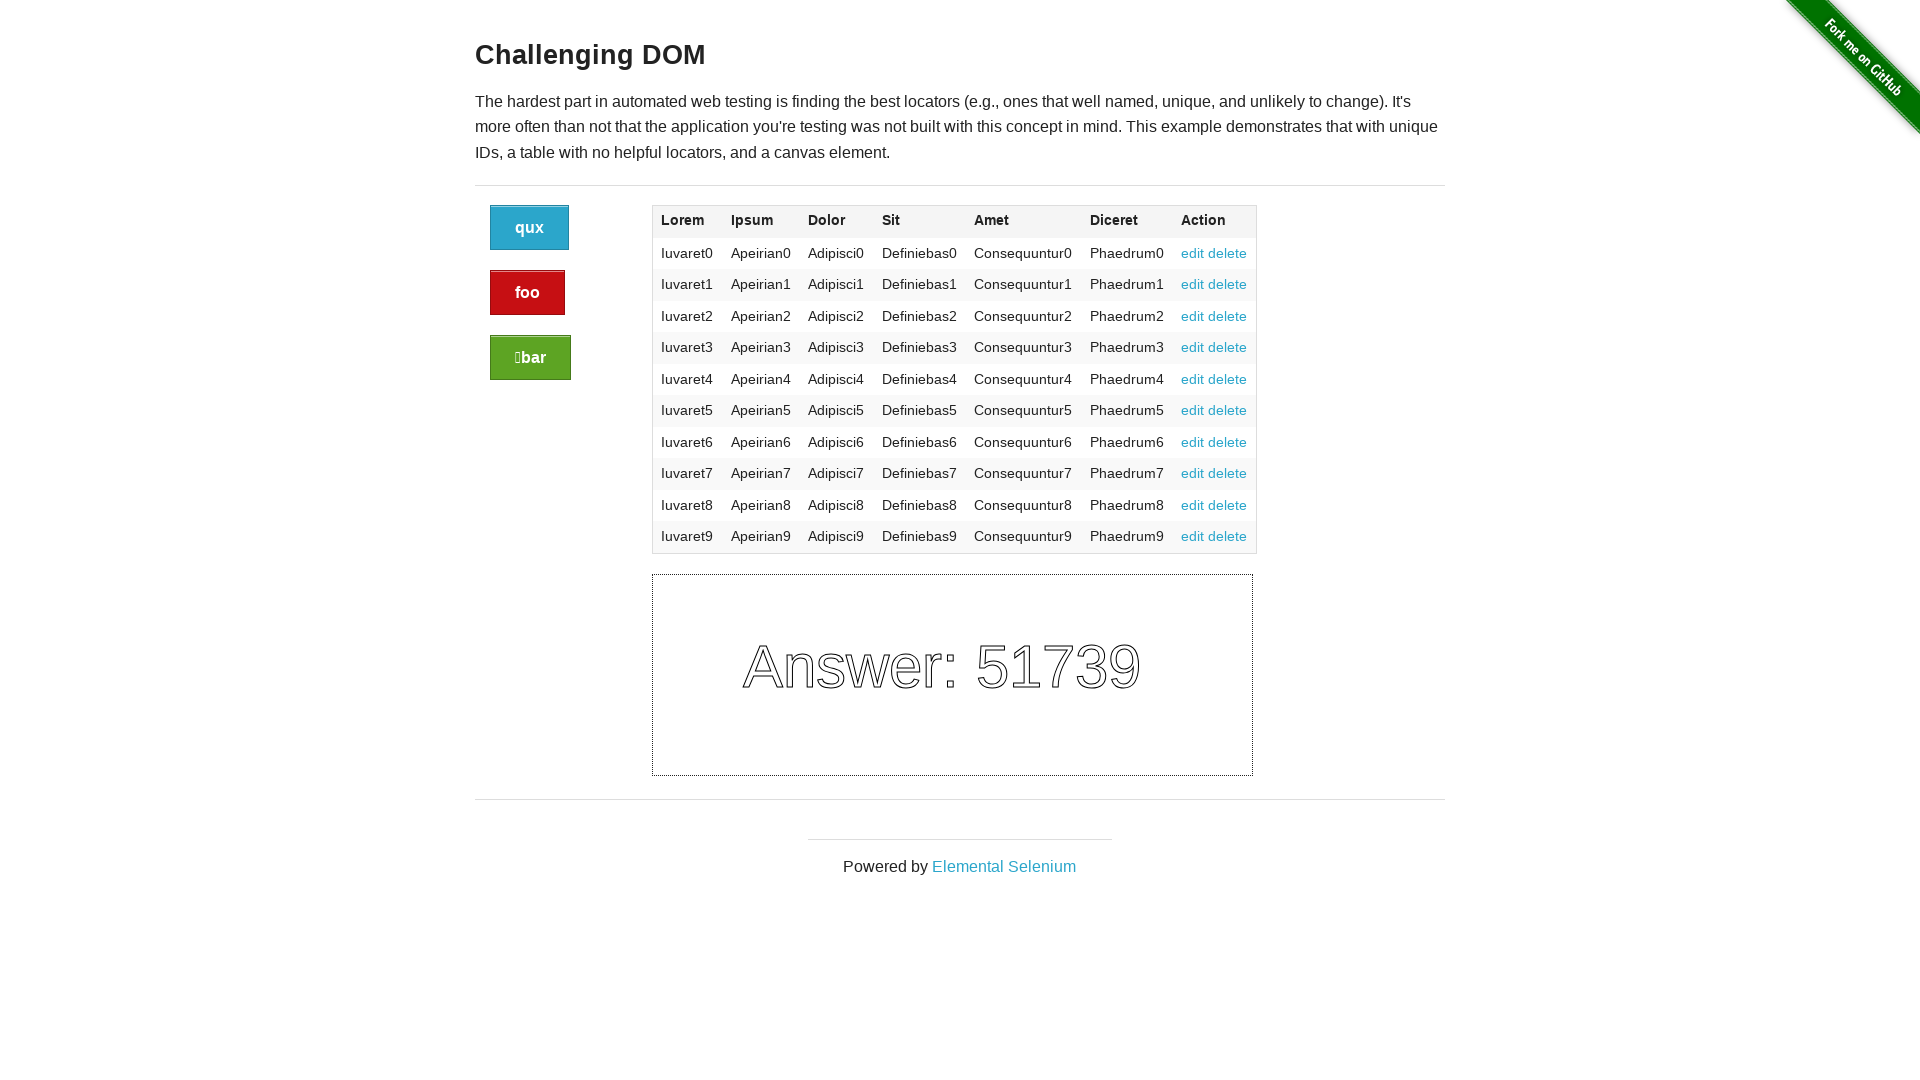

Waited for column header 5 to be present
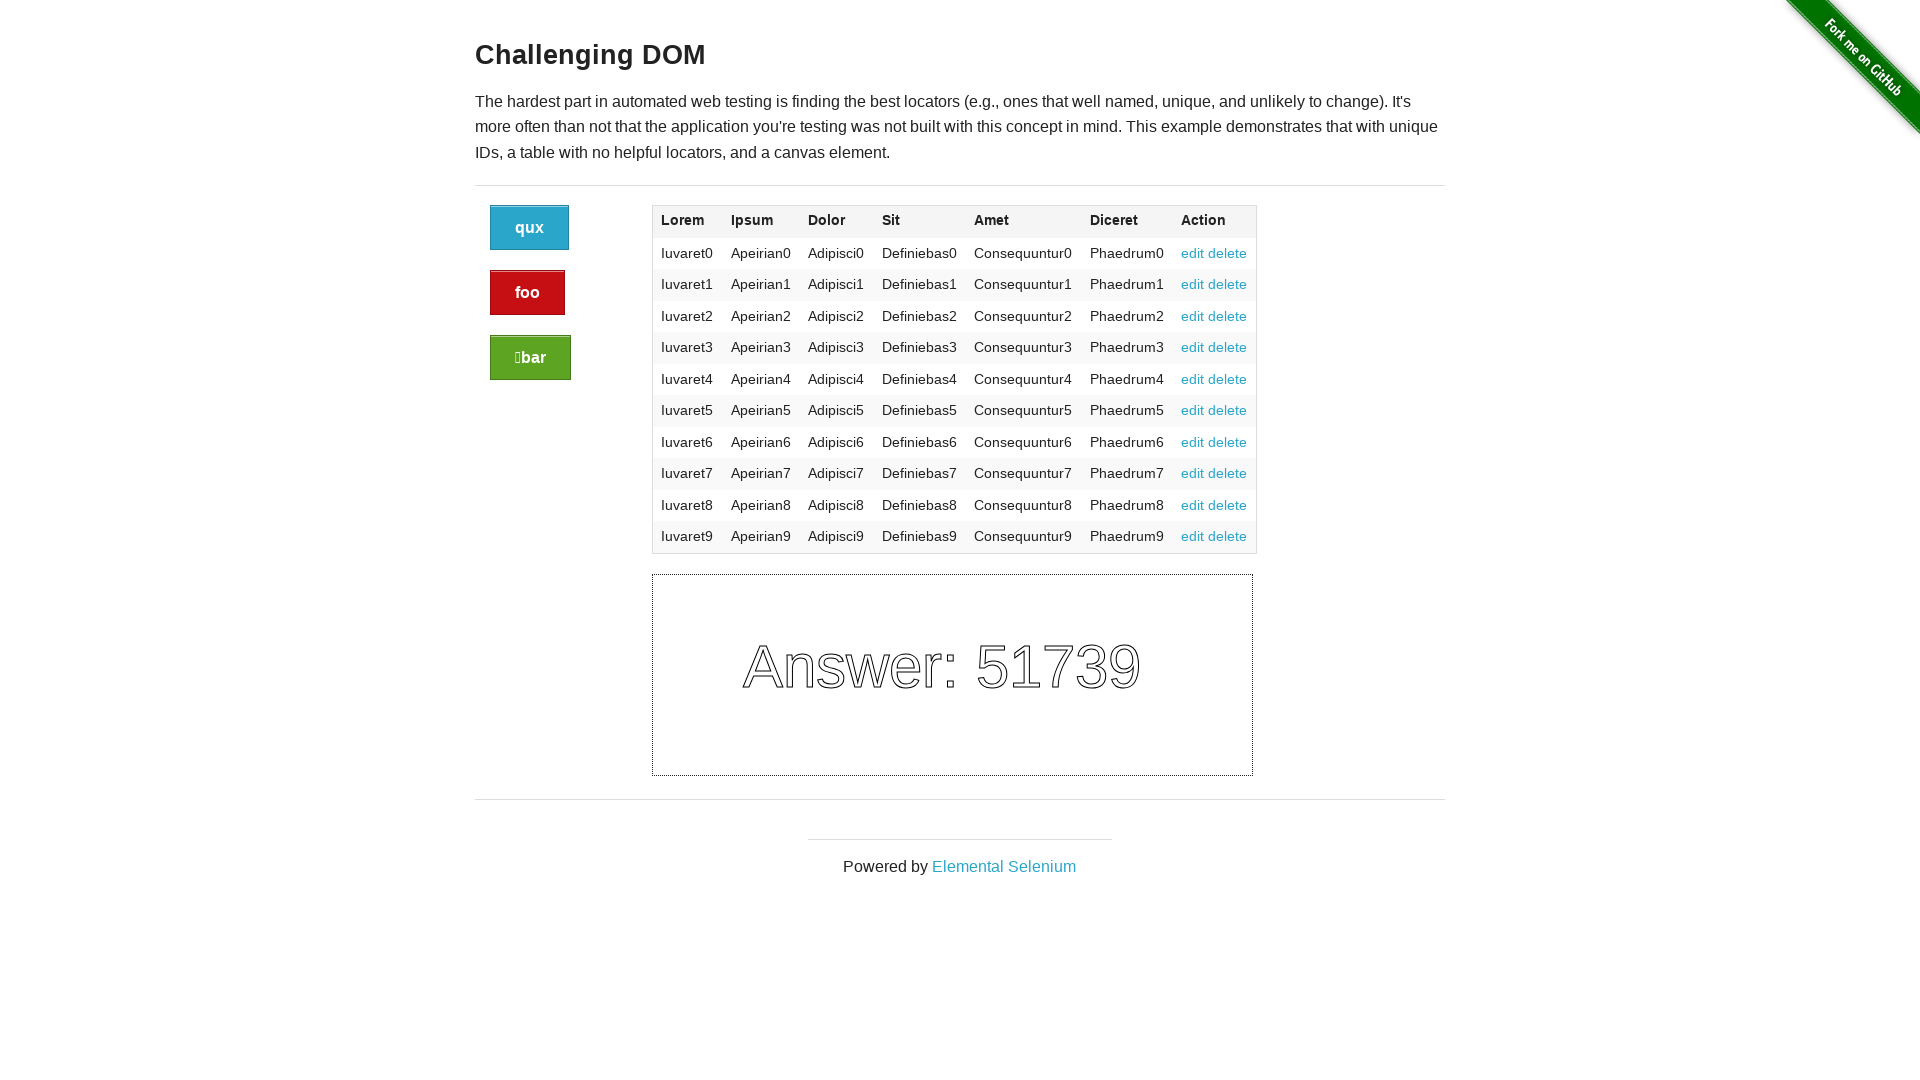

Verified column header 5 is visible
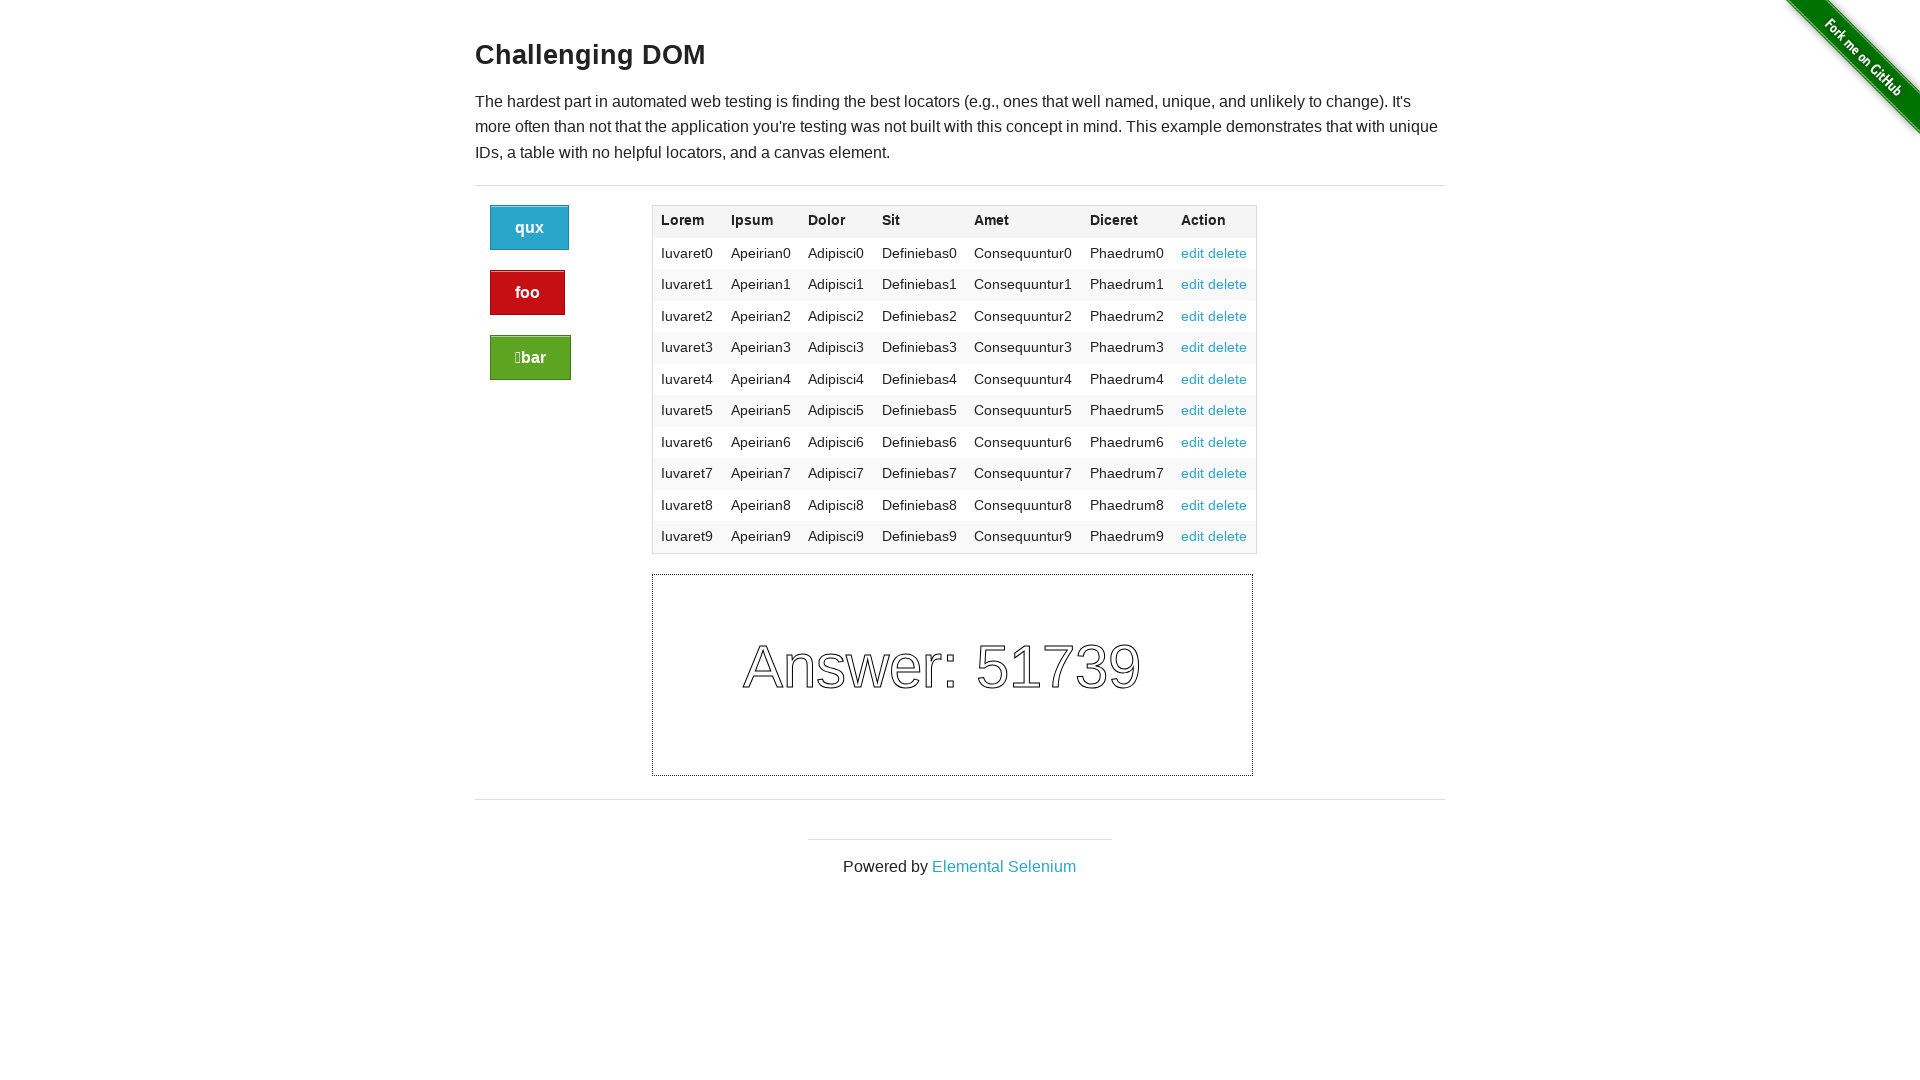

Waited for column header 6 to be present
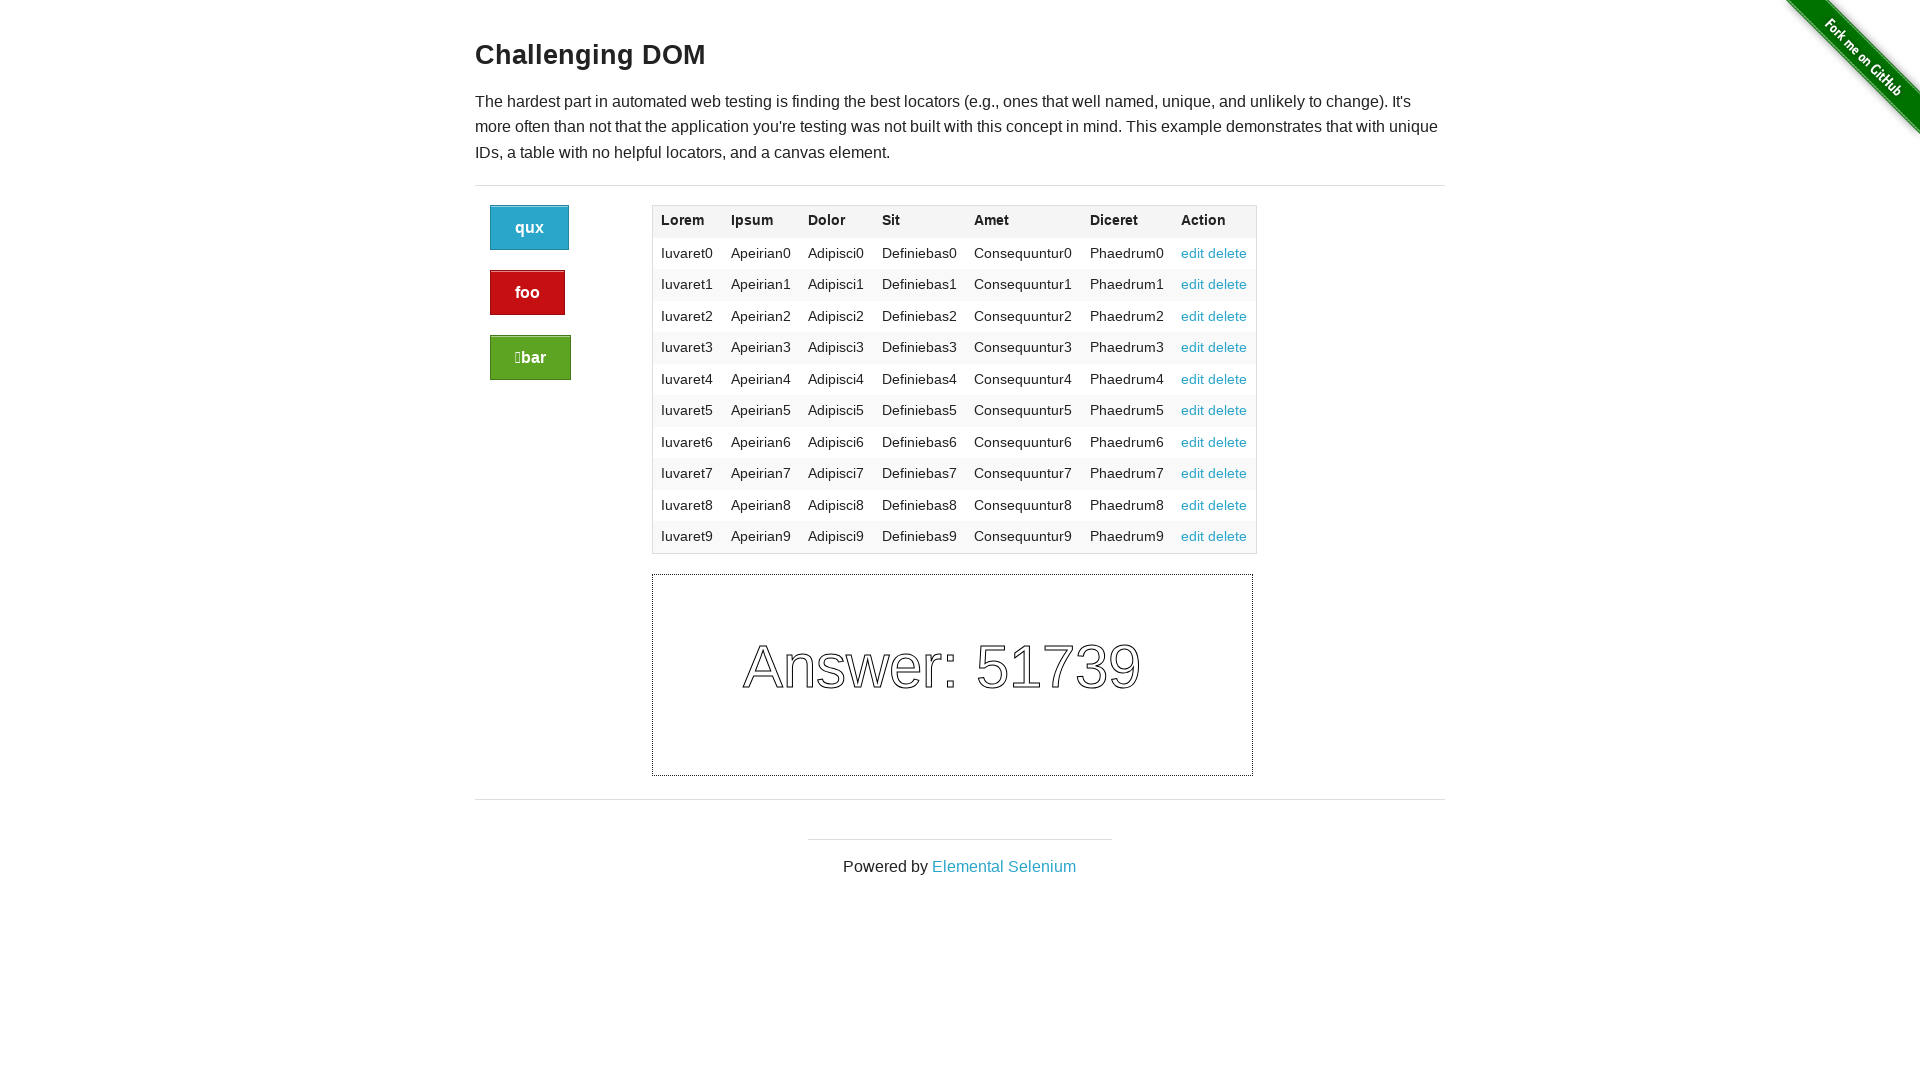

Verified column header 6 is visible
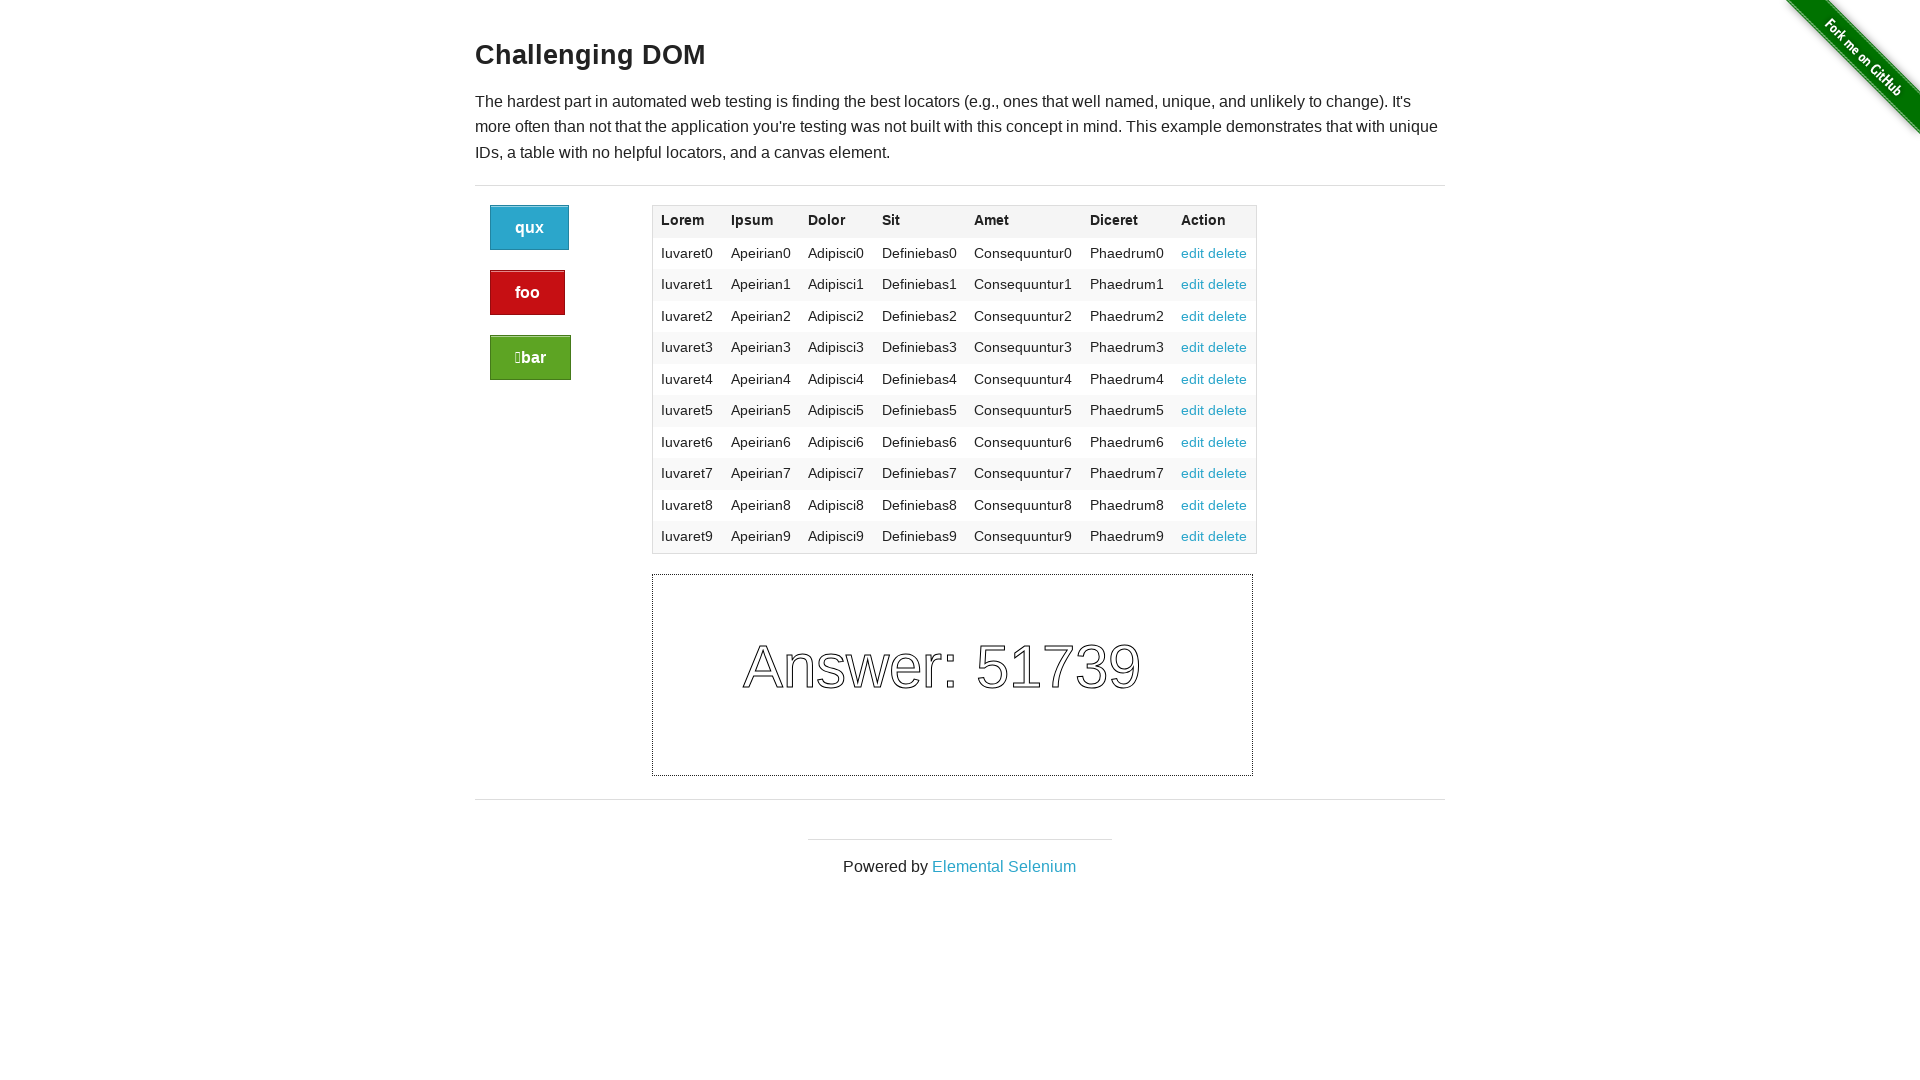

Waited for column header 7 to be present
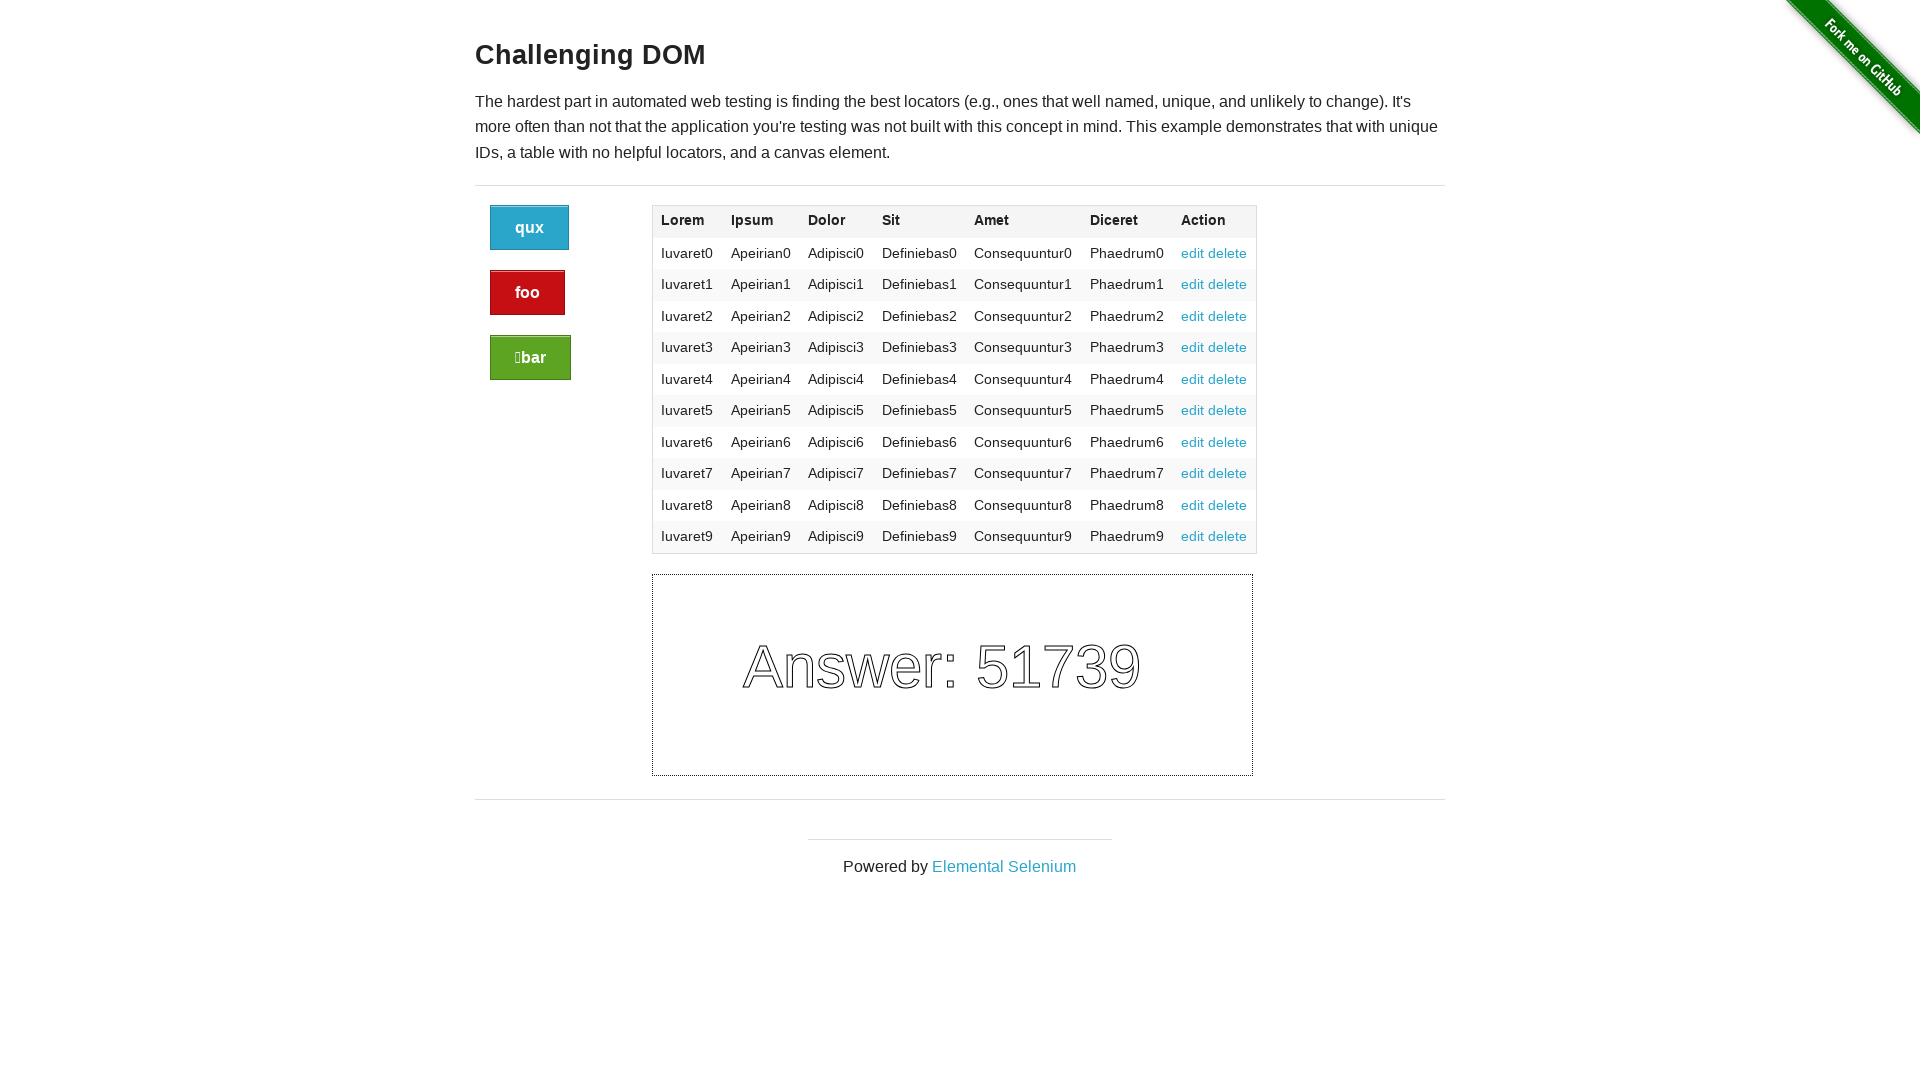

Verified column header 7 is visible
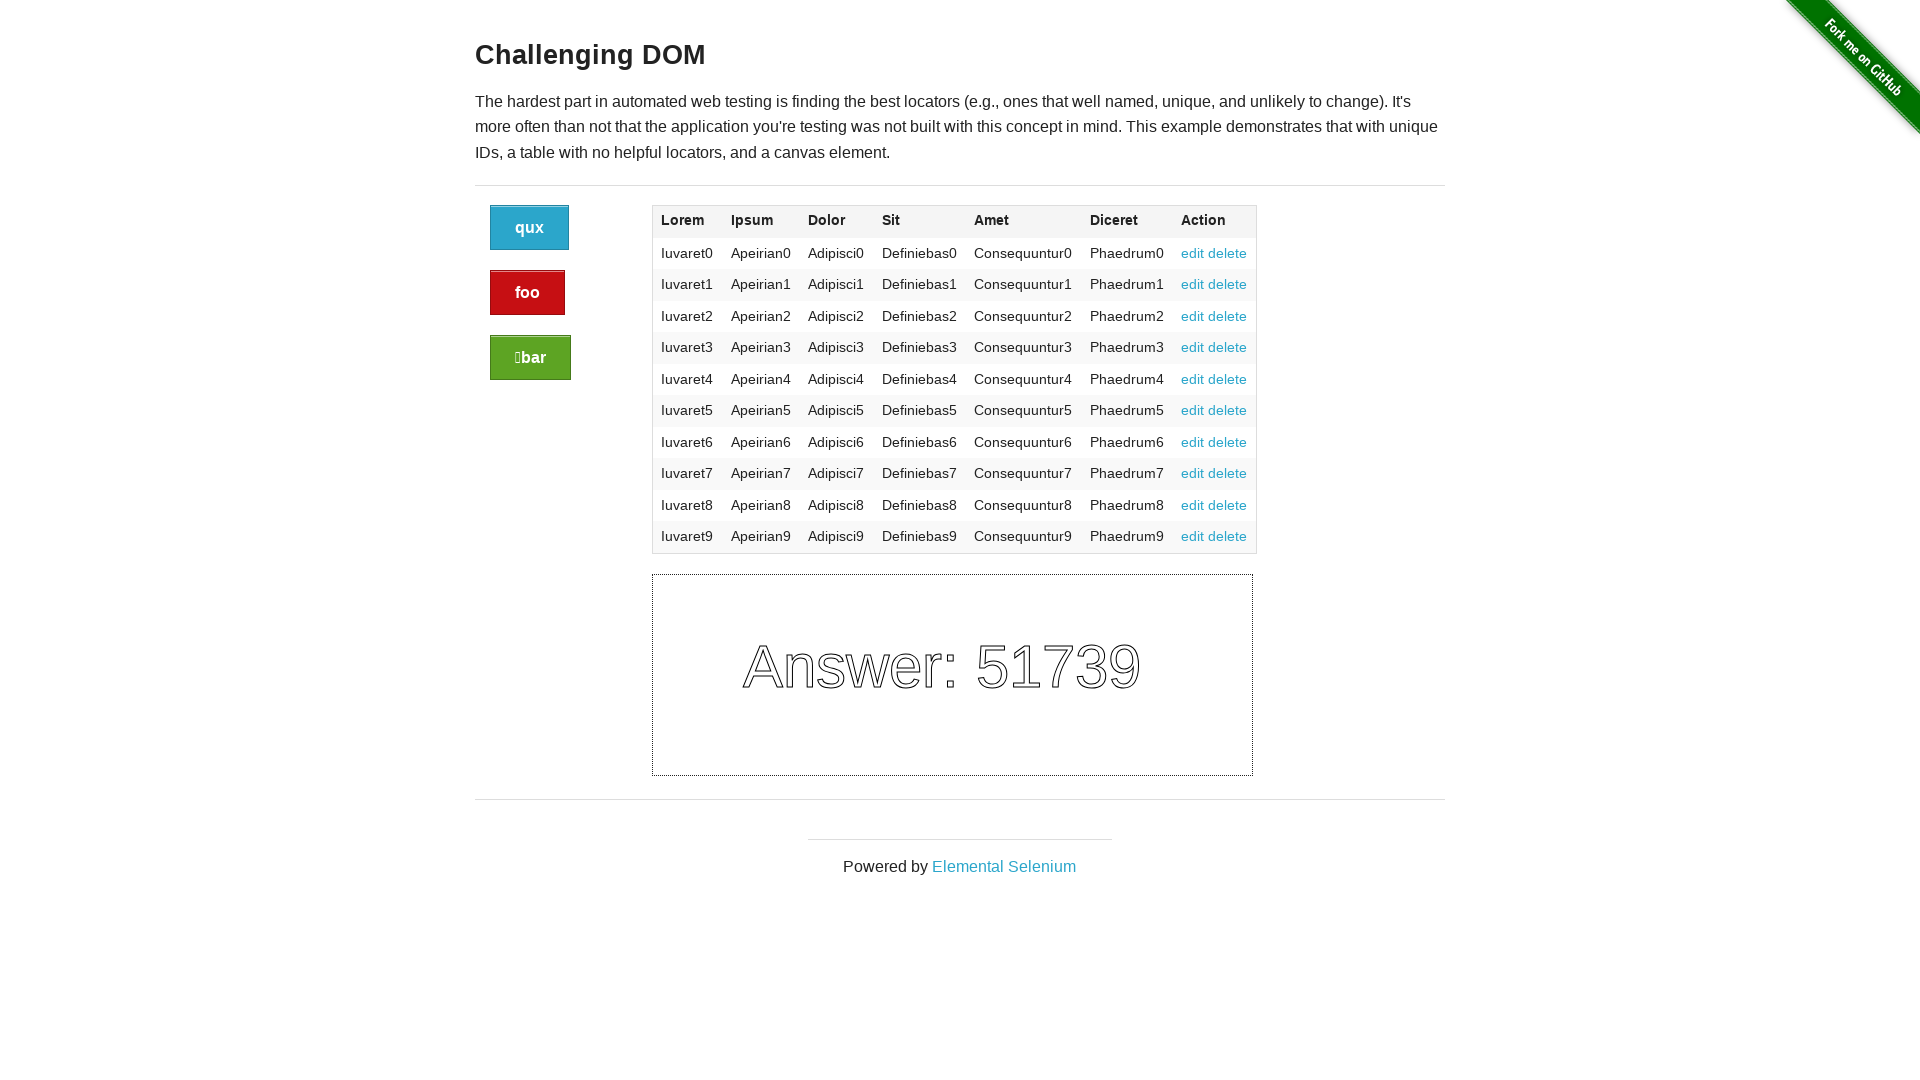

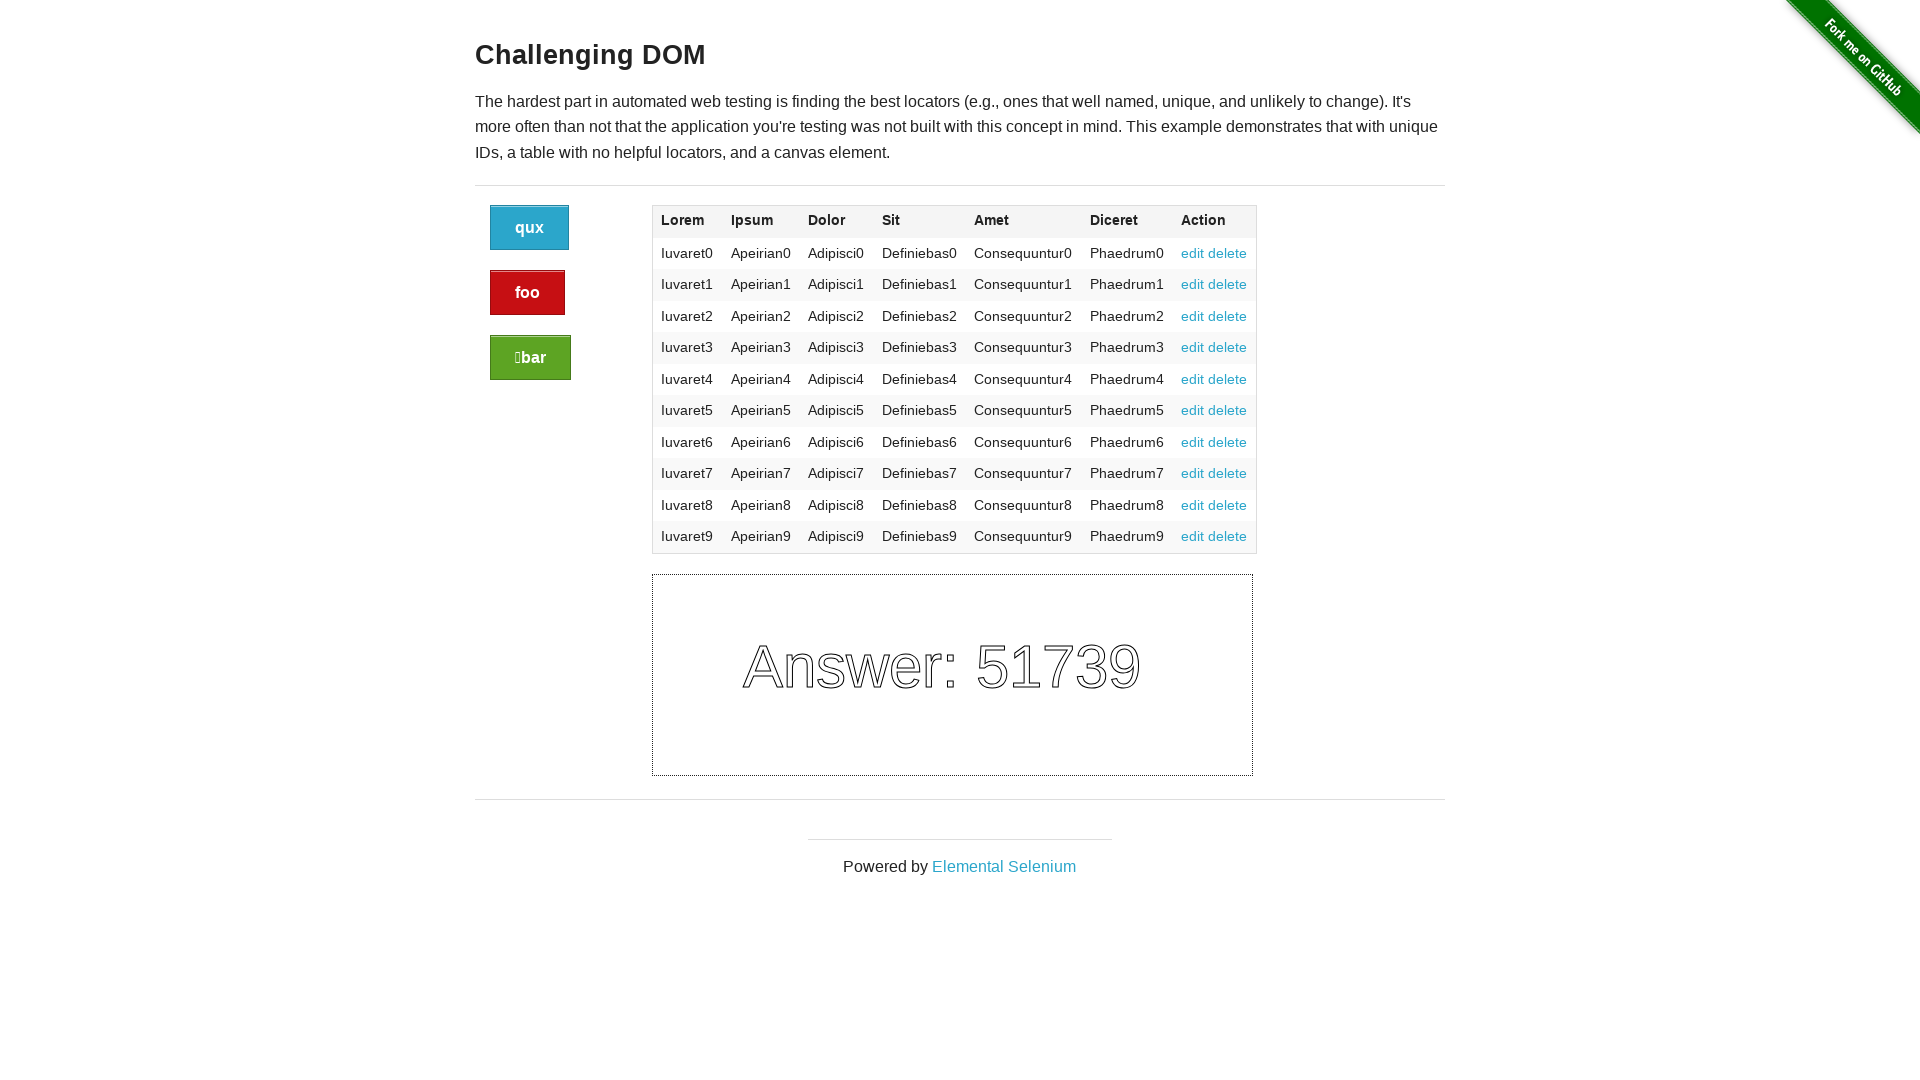